Tests adding multiple items from different categories (Phones, Laptops, Monitors) to the cart on demoblaze.com, then navigates to the cart and deletes a specific item (Sony vaio i5), verifying it's removed.

Starting URL: https://demoblaze.com/

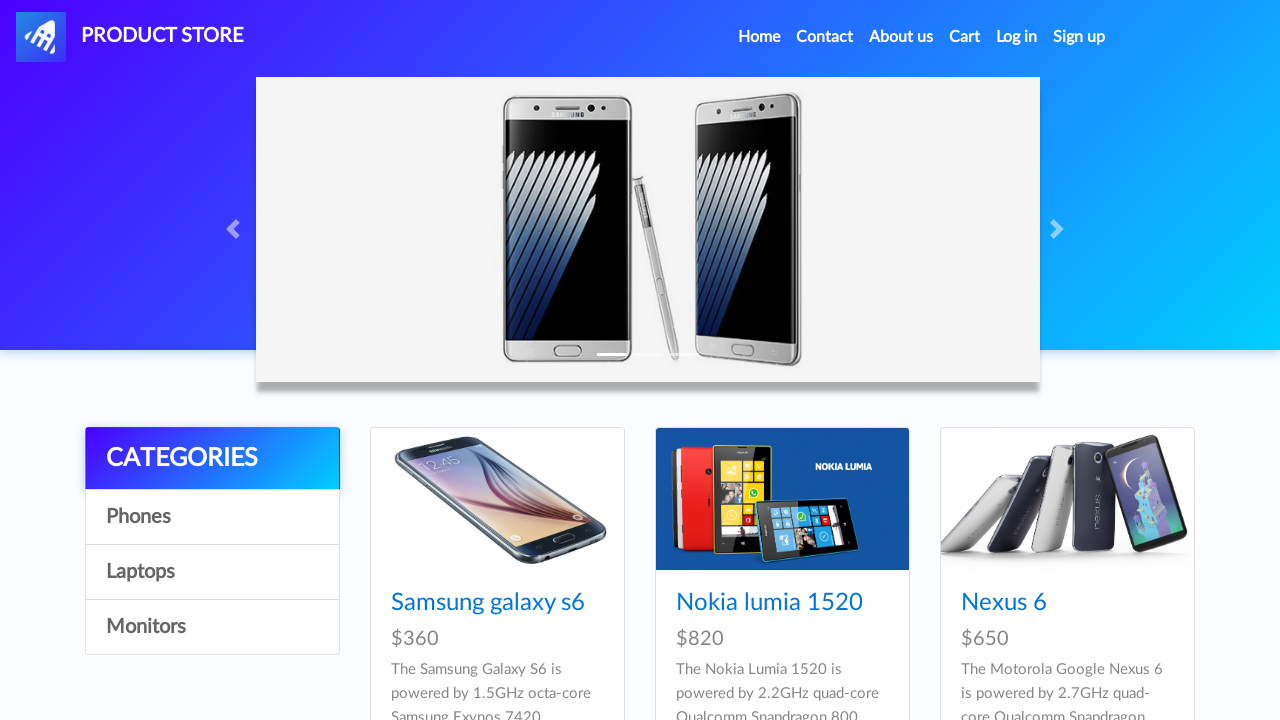

Clicked on category 'Phones' at (212, 517) on a.list-group-item >> internal:has-text="Phones"i
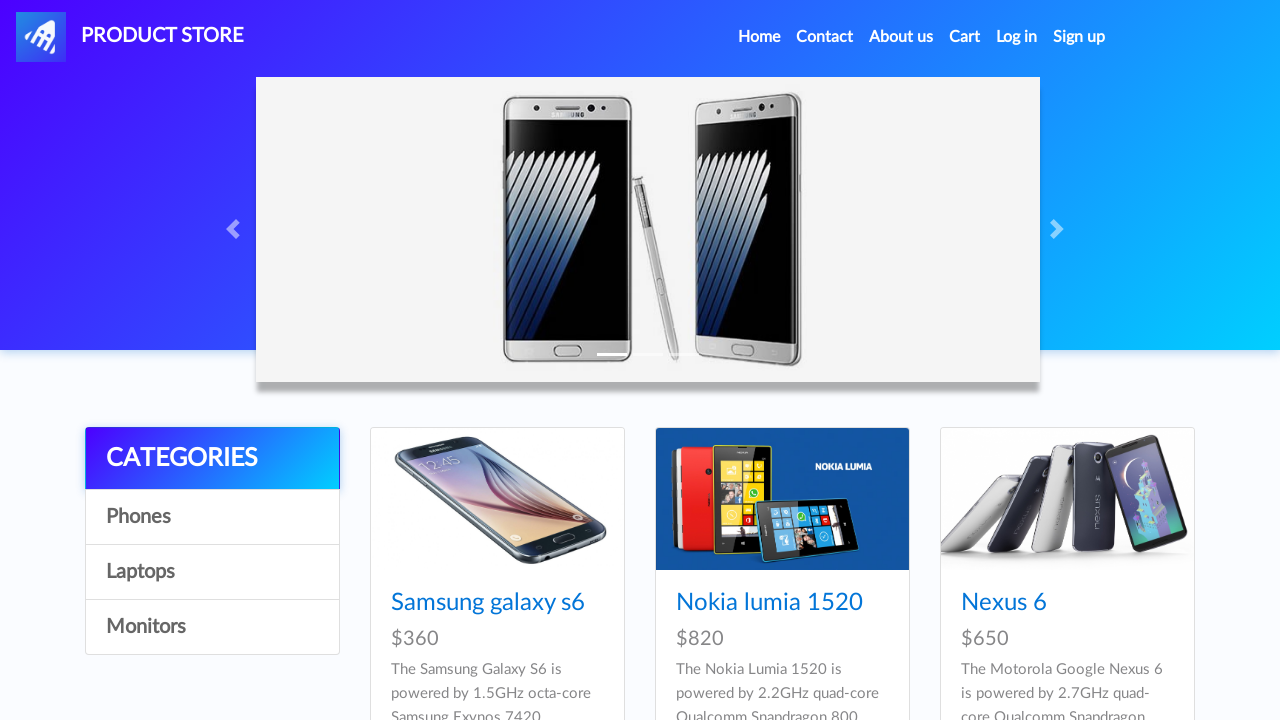

Clicked on item 'Samsung galaxy s6' at (488, 603) on a >> internal:has-text="Samsung galaxy s6"i
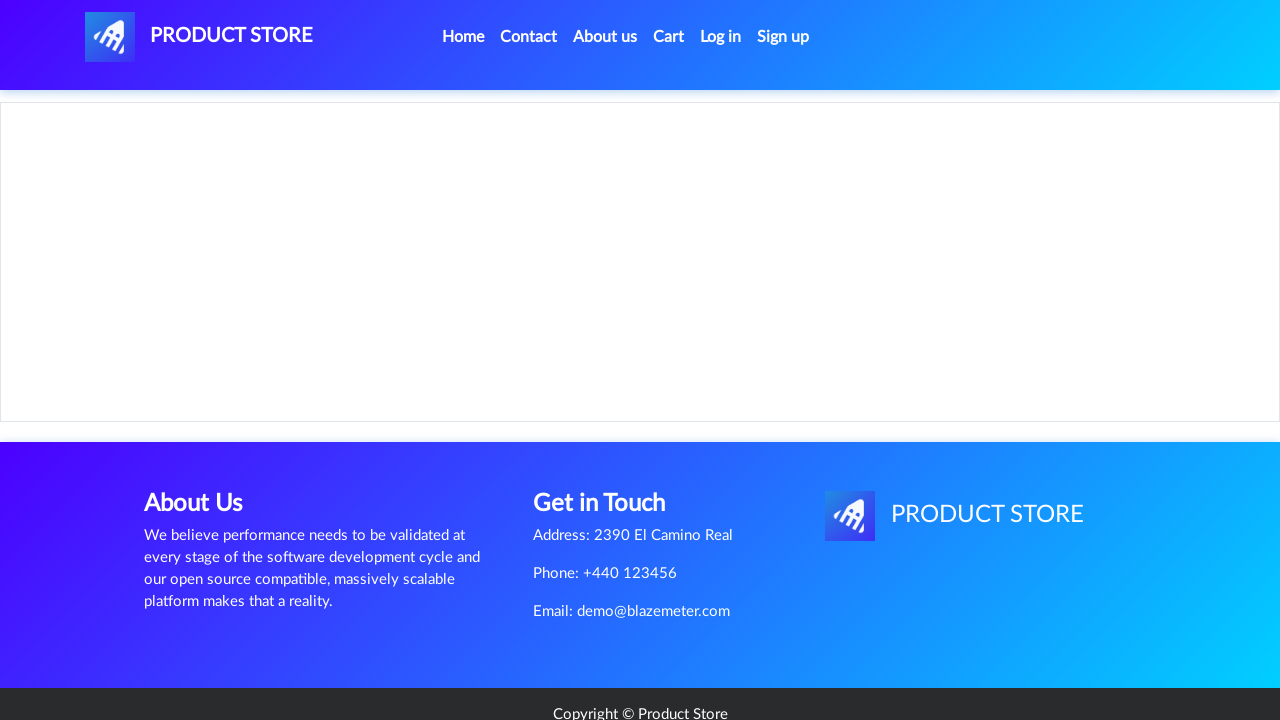

Clicked 'Add to cart' button for 'Samsung galaxy s6' at (610, 440) on xpath=//a[text()='Add to cart']
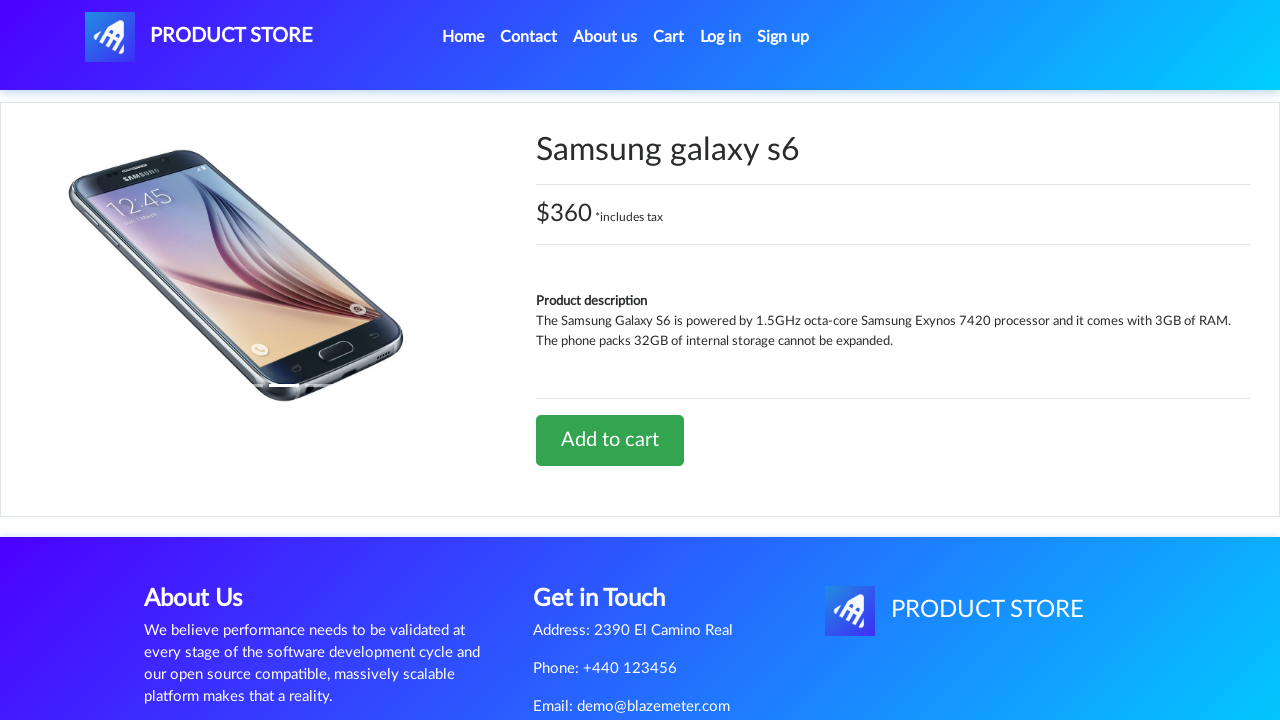

Waited for dialog confirmation to complete
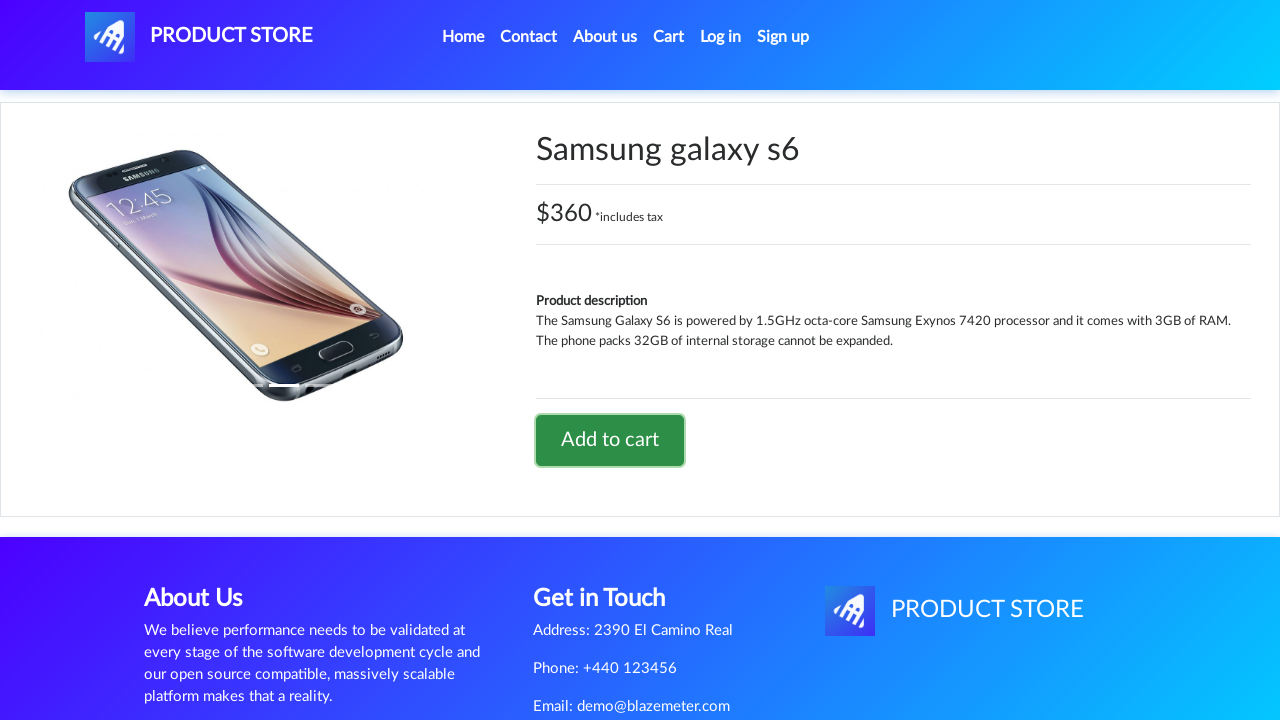

Clicked 'Home' link to return to home page at (463, 37) on internal:role=link[name="Home"i]
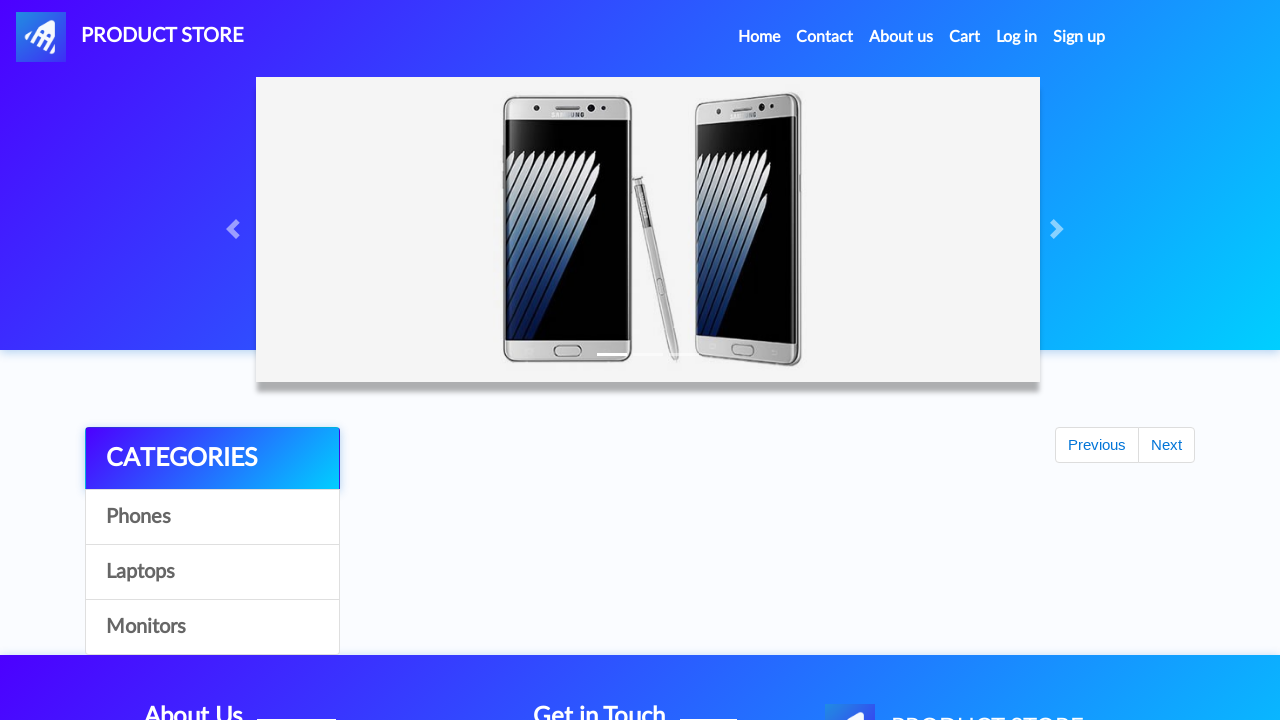

Clicked on category 'Phones' at (212, 517) on a.list-group-item >> internal:has-text="Phones"i
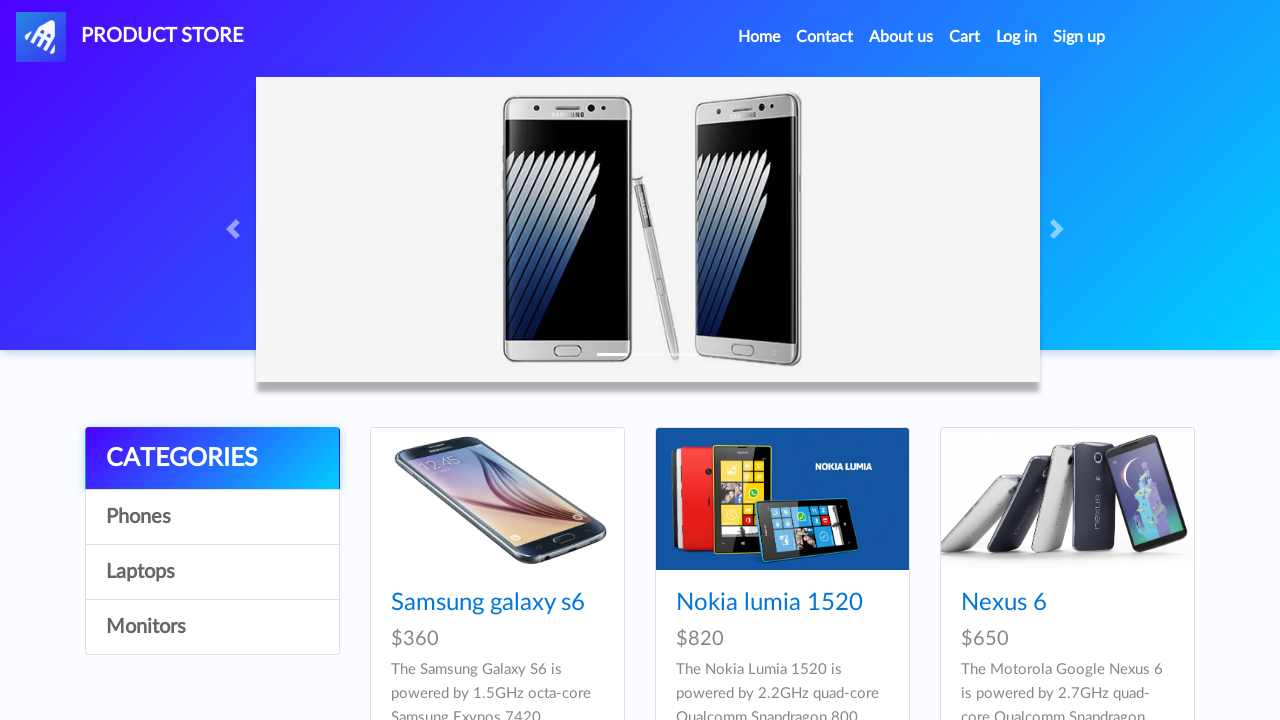

Clicked on item 'Nokia lumia 1520' at (769, 603) on a >> internal:has-text="Nokia lumia 1520"i
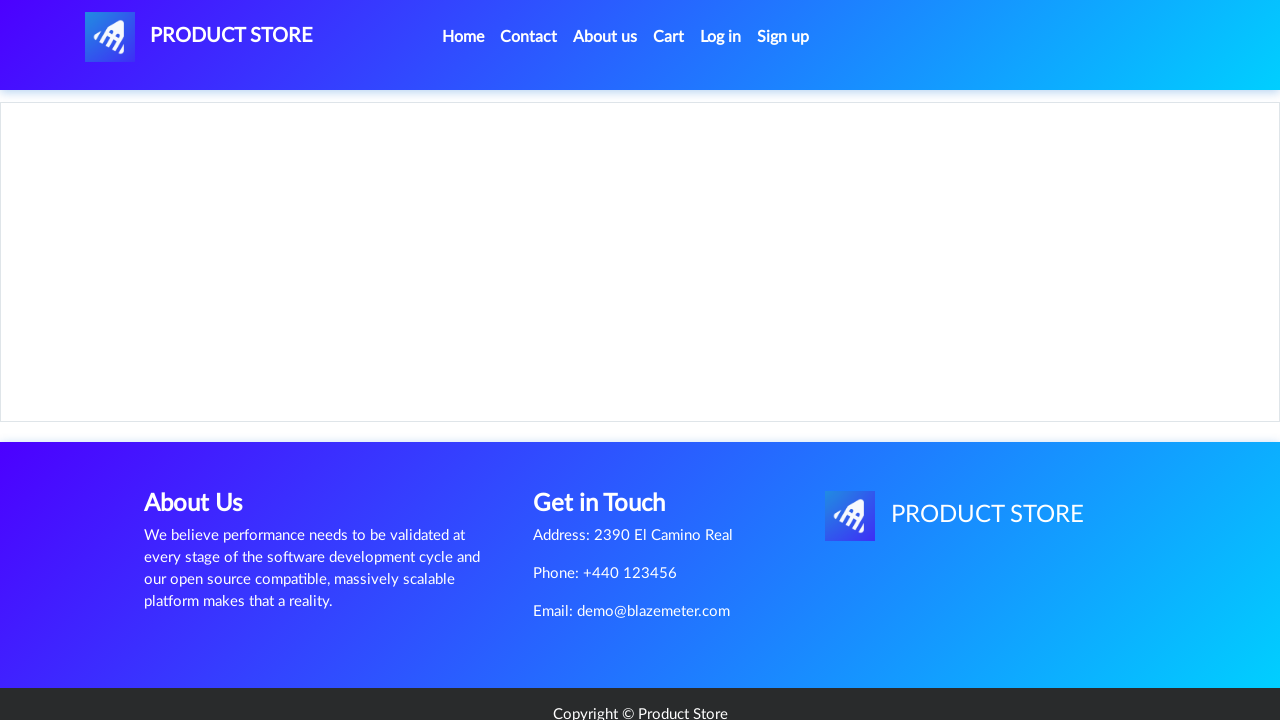

Clicked 'Add to cart' button for 'Nokia lumia 1520' at (610, 440) on xpath=//a[text()='Add to cart']
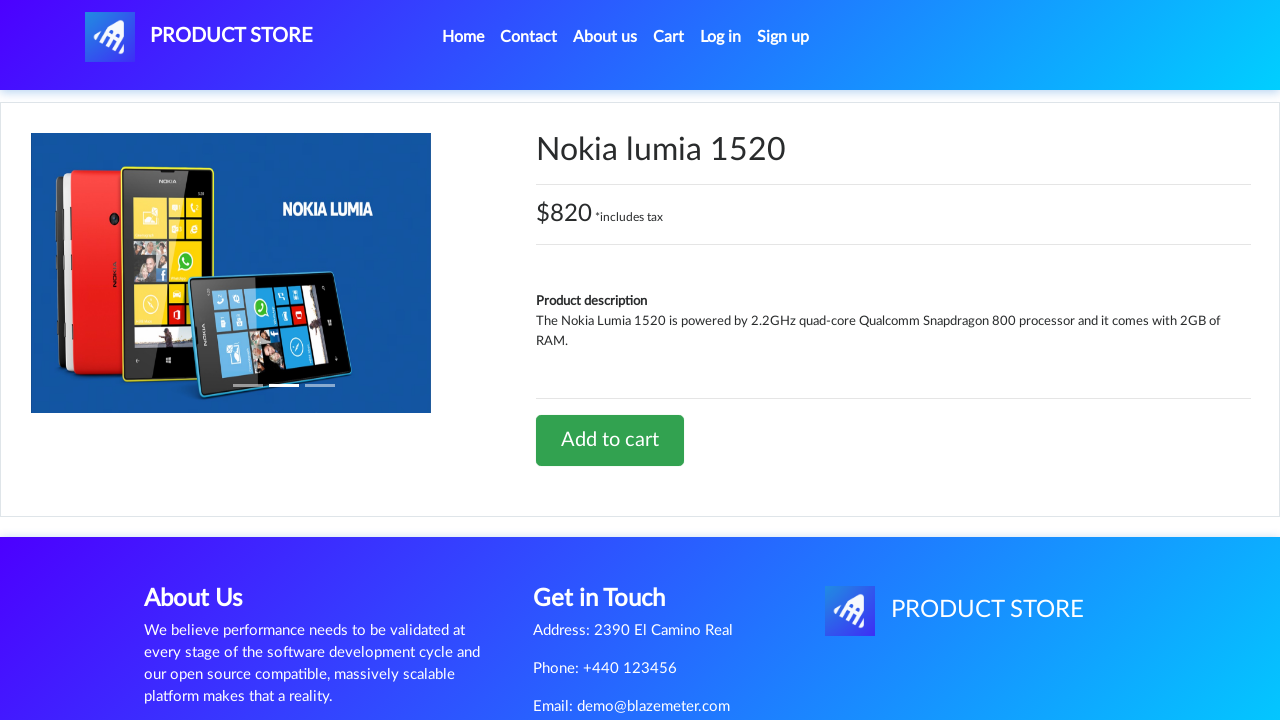

Waited for dialog confirmation to complete
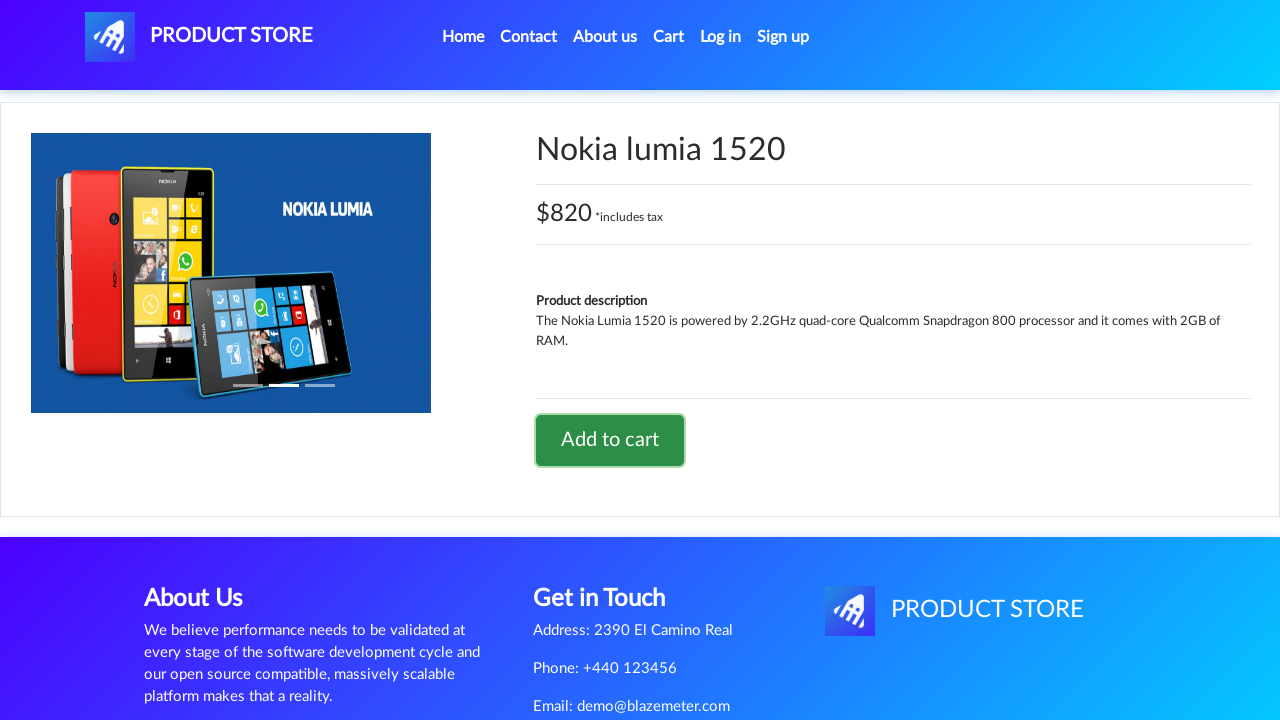

Clicked 'Home' link to return to home page at (463, 37) on internal:role=link[name="Home"i]
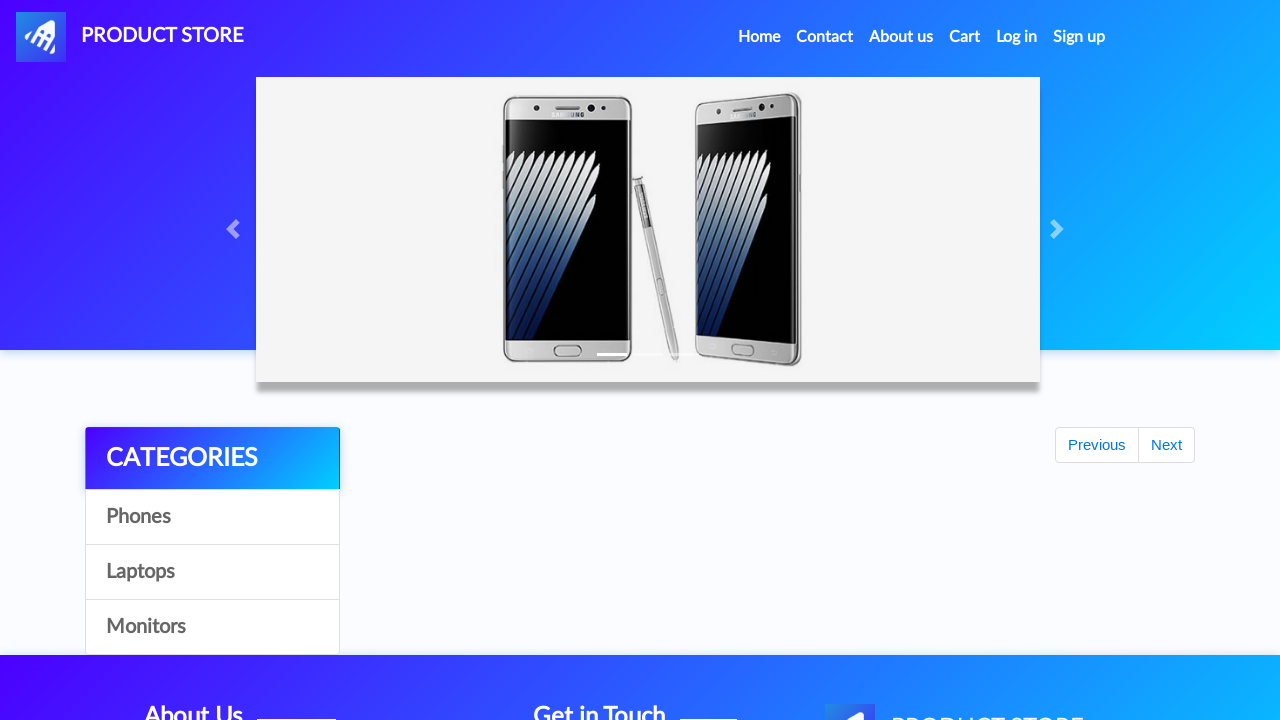

Clicked on category 'Phones' at (212, 517) on a.list-group-item >> internal:has-text="Phones"i
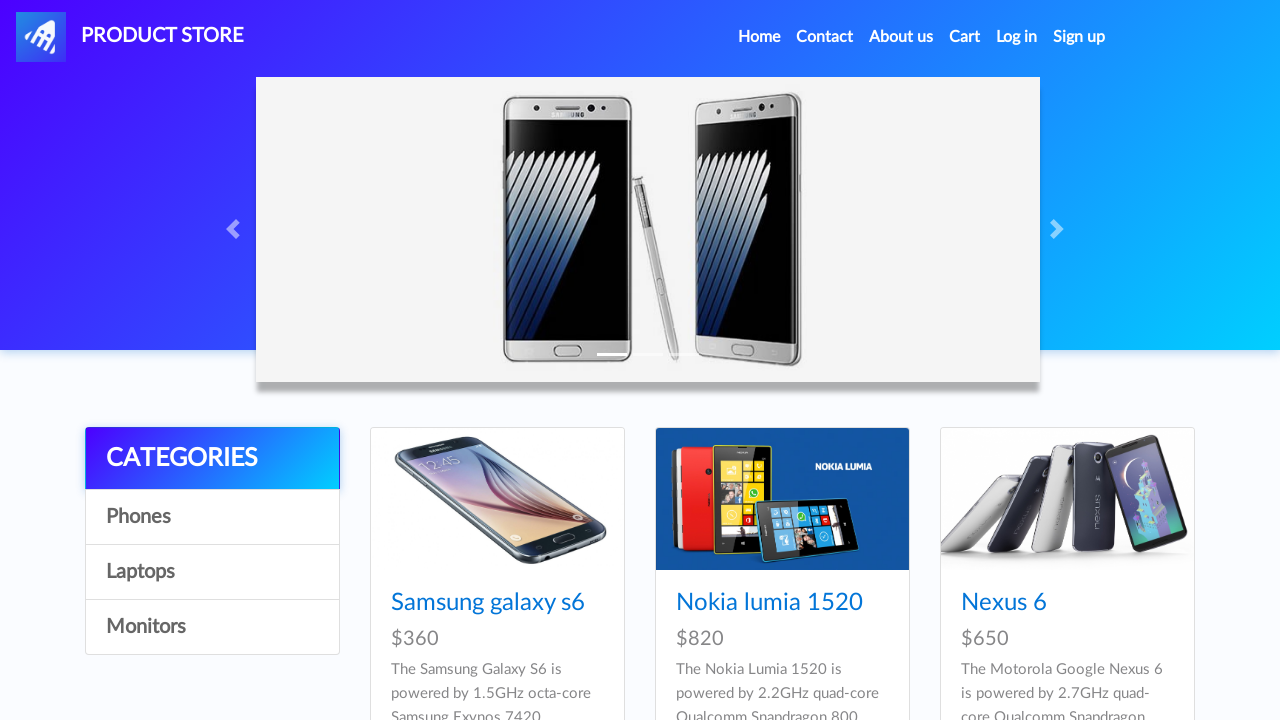

Clicked on item 'Nexus 6' at (1004, 603) on a >> internal:has-text="Nexus 6"i
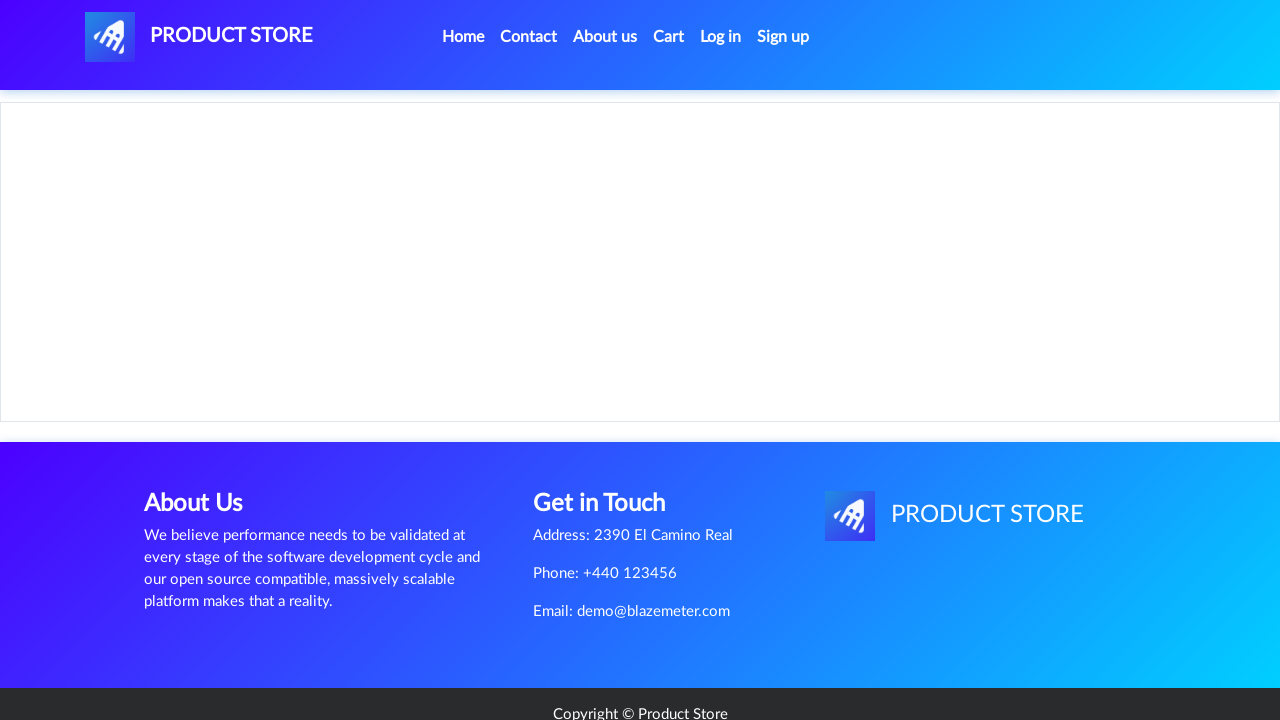

Clicked 'Add to cart' button for 'Nexus 6' at (610, 440) on xpath=//a[text()='Add to cart']
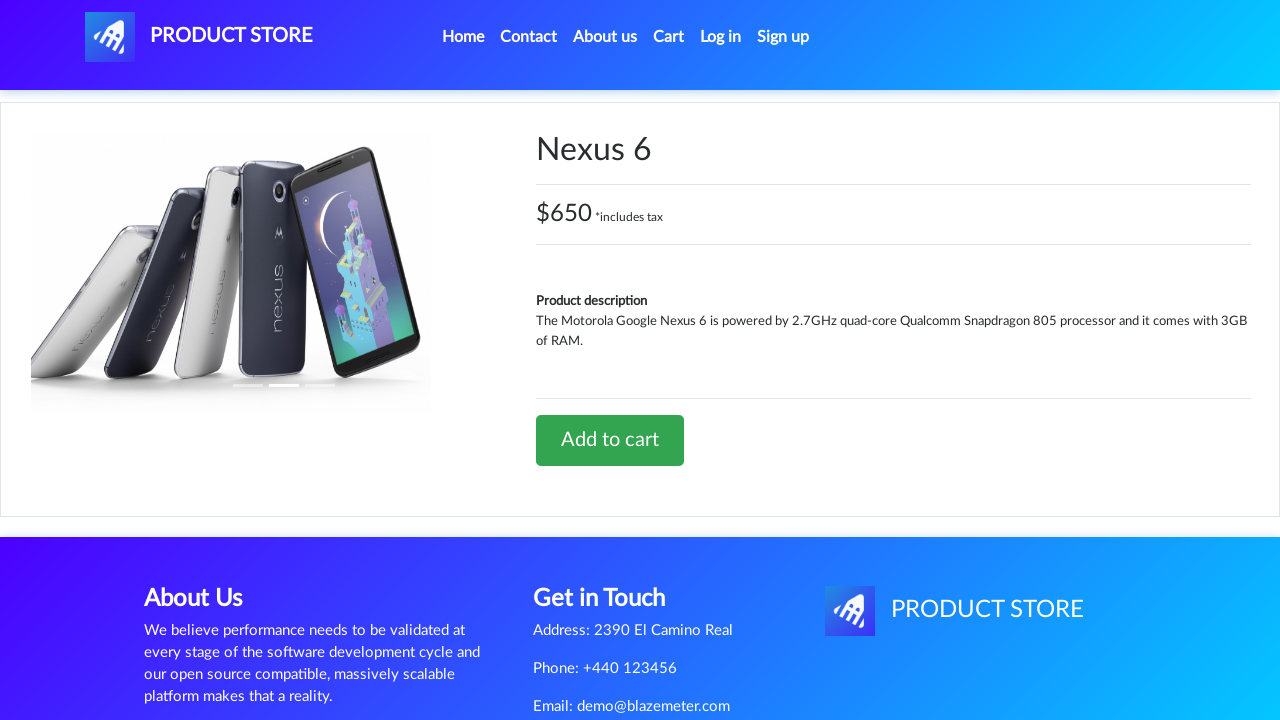

Waited for dialog confirmation to complete
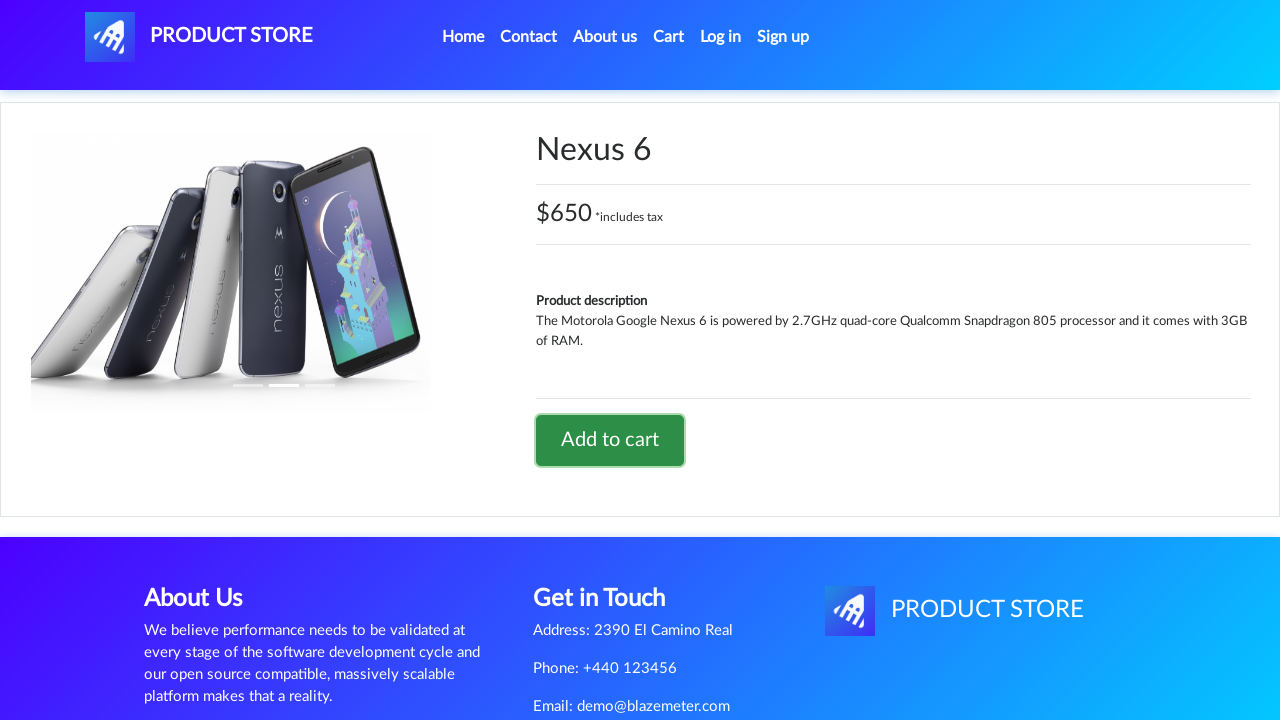

Clicked 'Home' link to return to home page at (463, 37) on internal:role=link[name="Home"i]
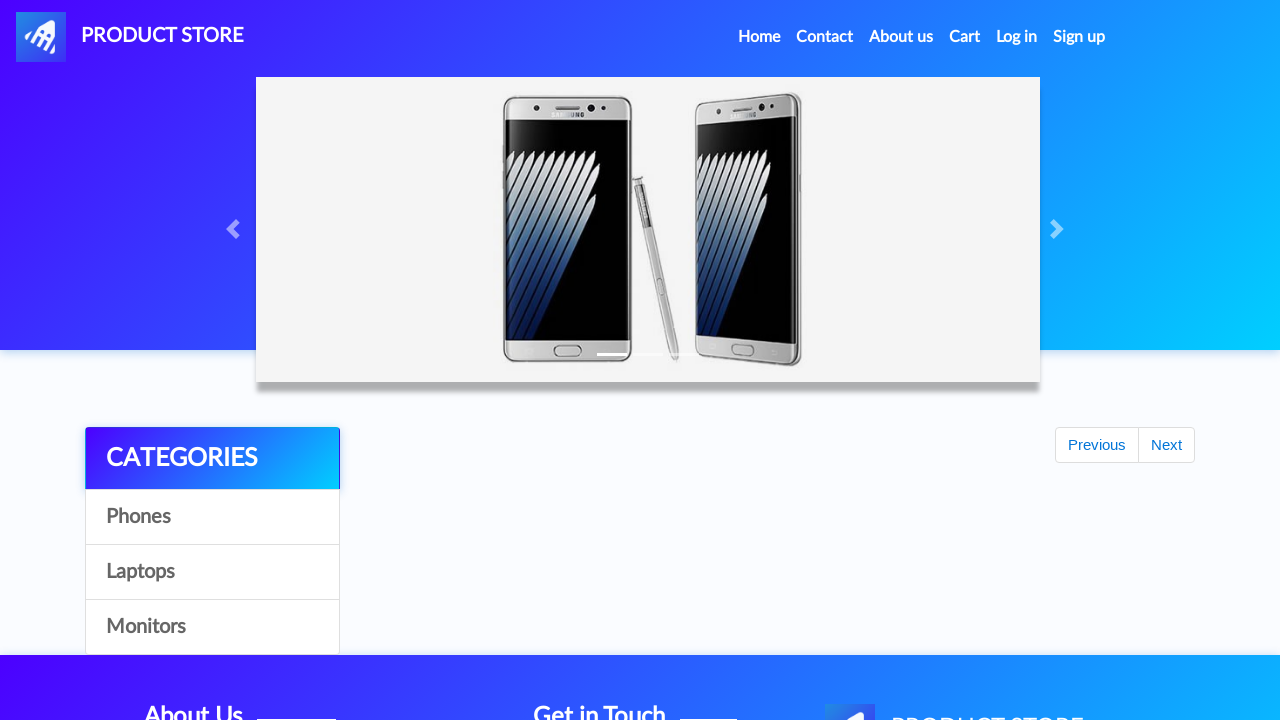

Clicked on category 'Laptops' at (212, 572) on a.list-group-item >> internal:has-text="Laptops"i
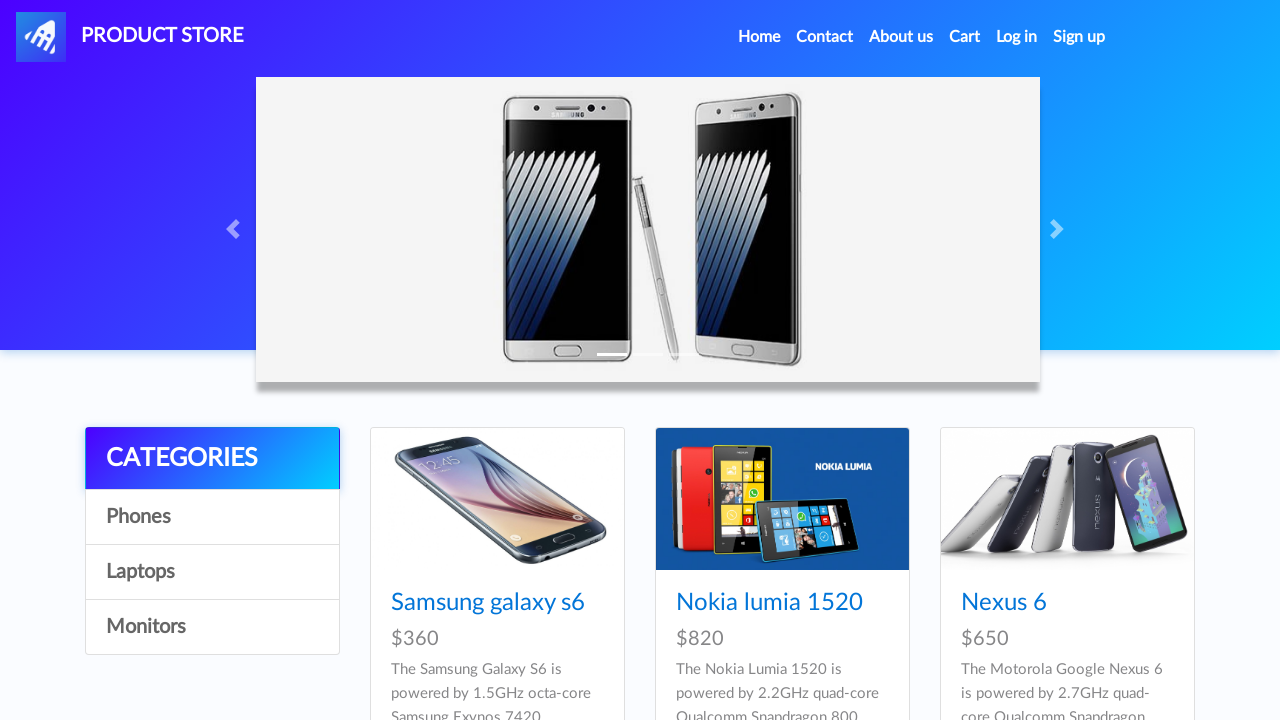

Clicked on item 'Sony vaio i5' at (454, 603) on a >> internal:has-text="Sony vaio i5"i
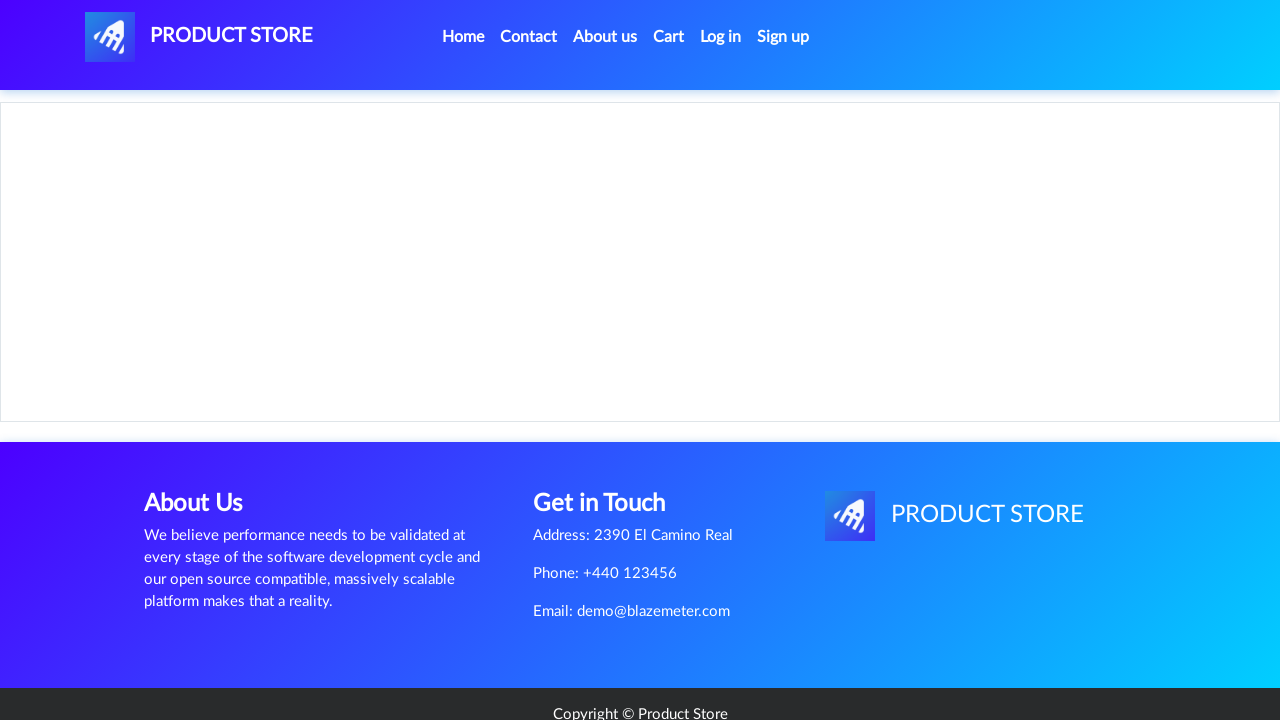

Clicked 'Add to cart' button for 'Sony vaio i5' at (610, 440) on xpath=//a[text()='Add to cart']
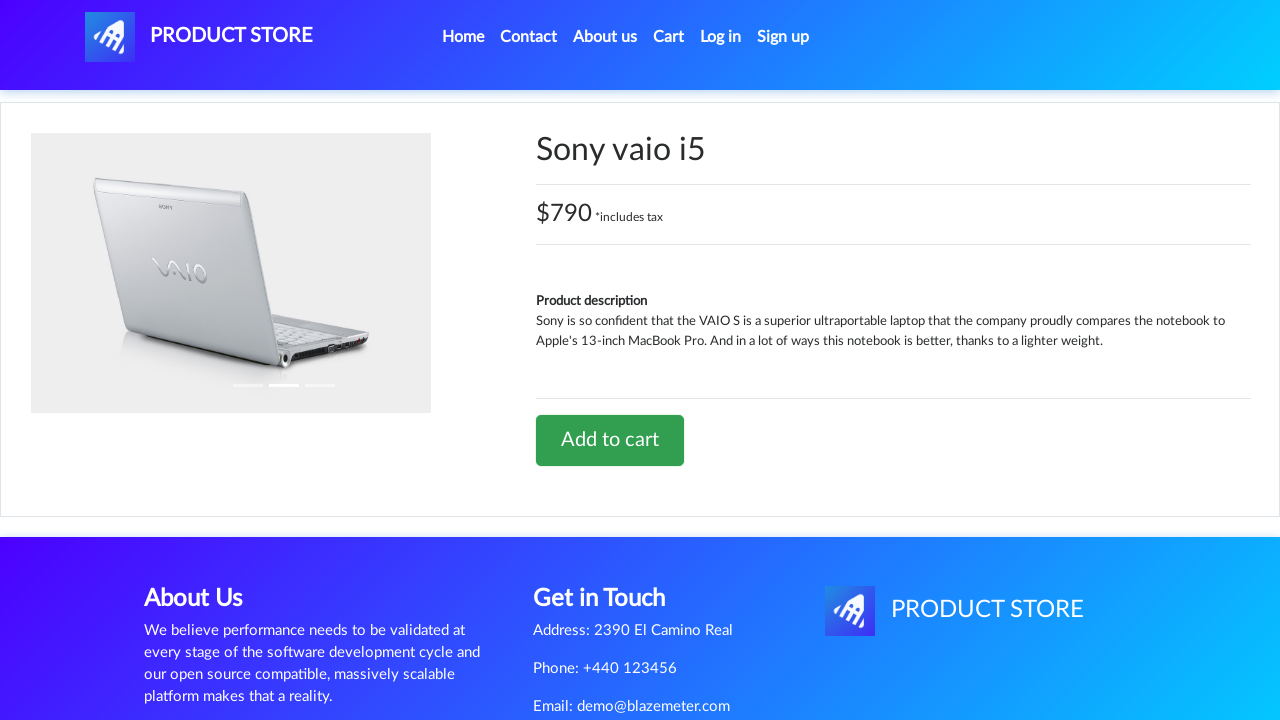

Waited for dialog confirmation to complete
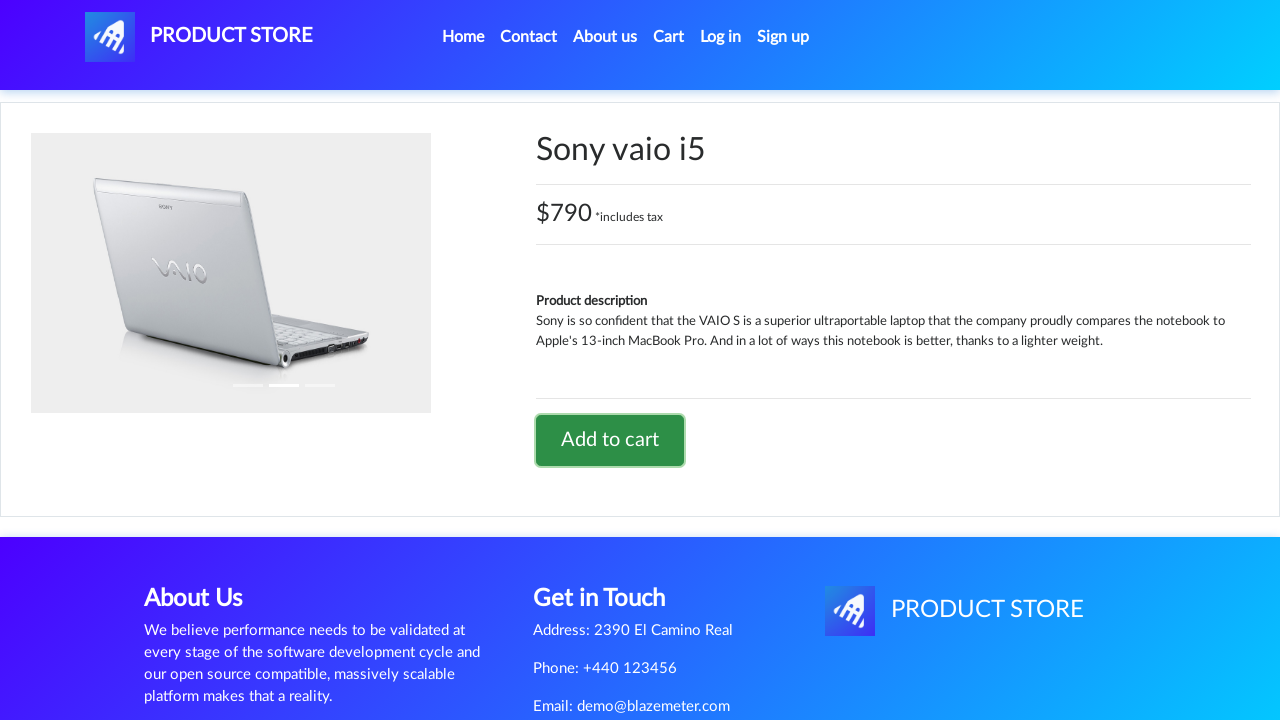

Clicked 'Home' link to return to home page at (463, 37) on internal:role=link[name="Home"i]
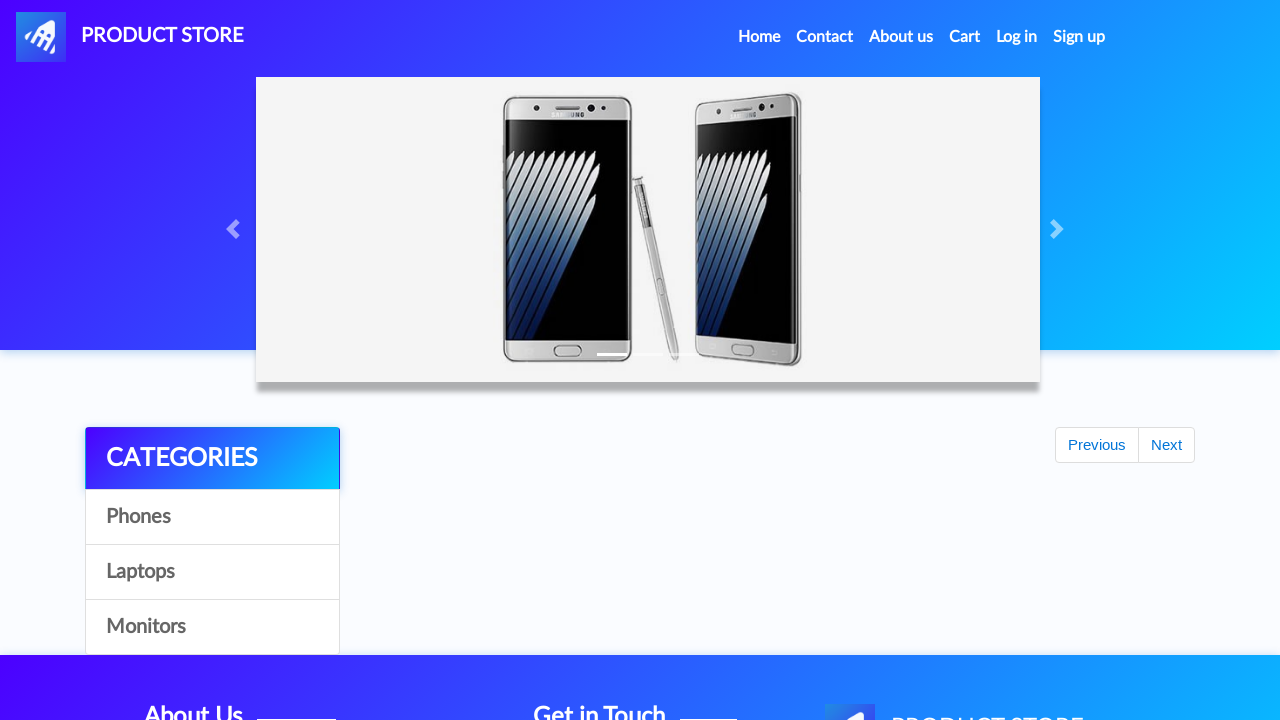

Clicked on category 'Laptops' at (212, 572) on a.list-group-item >> internal:has-text="Laptops"i
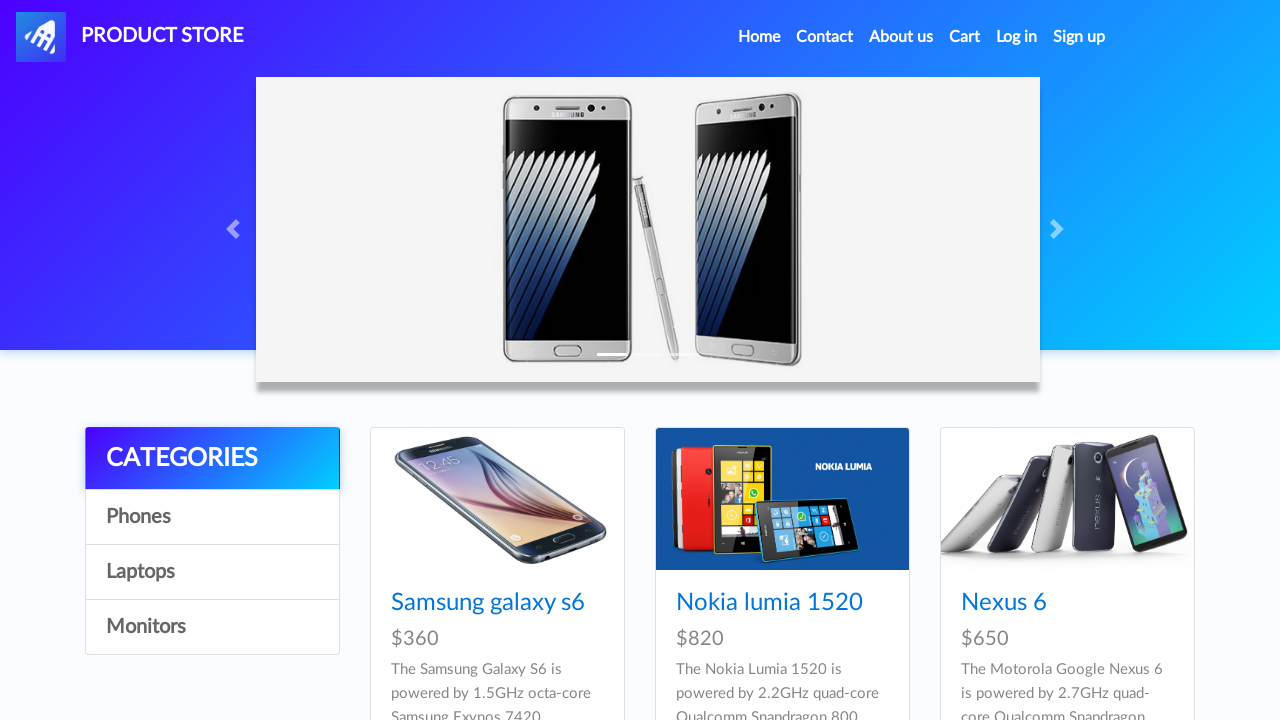

Clicked on item '2017 Dell 15.6 Inch' at (780, 708) on a >> internal:has-text="2017 Dell 15.6 Inch"i
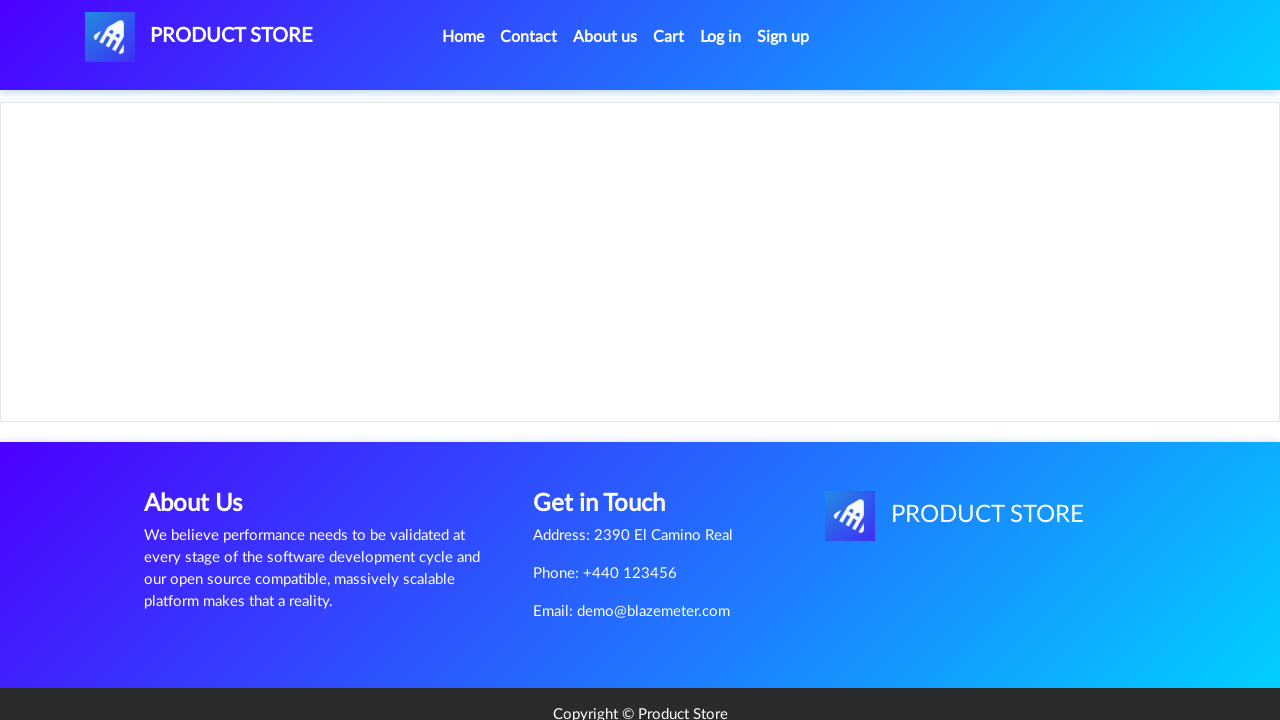

Clicked 'Add to cart' button for '2017 Dell 15.6 Inch' at (610, 460) on xpath=//a[text()='Add to cart']
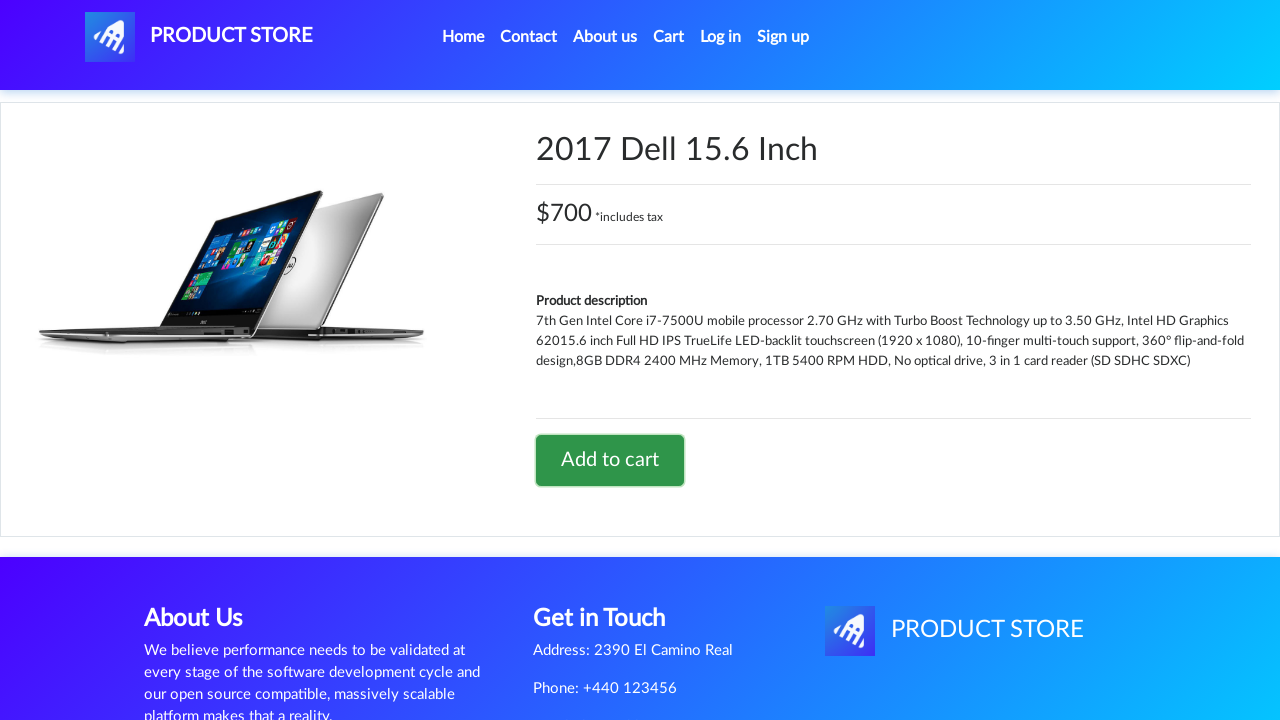

Waited for dialog confirmation to complete
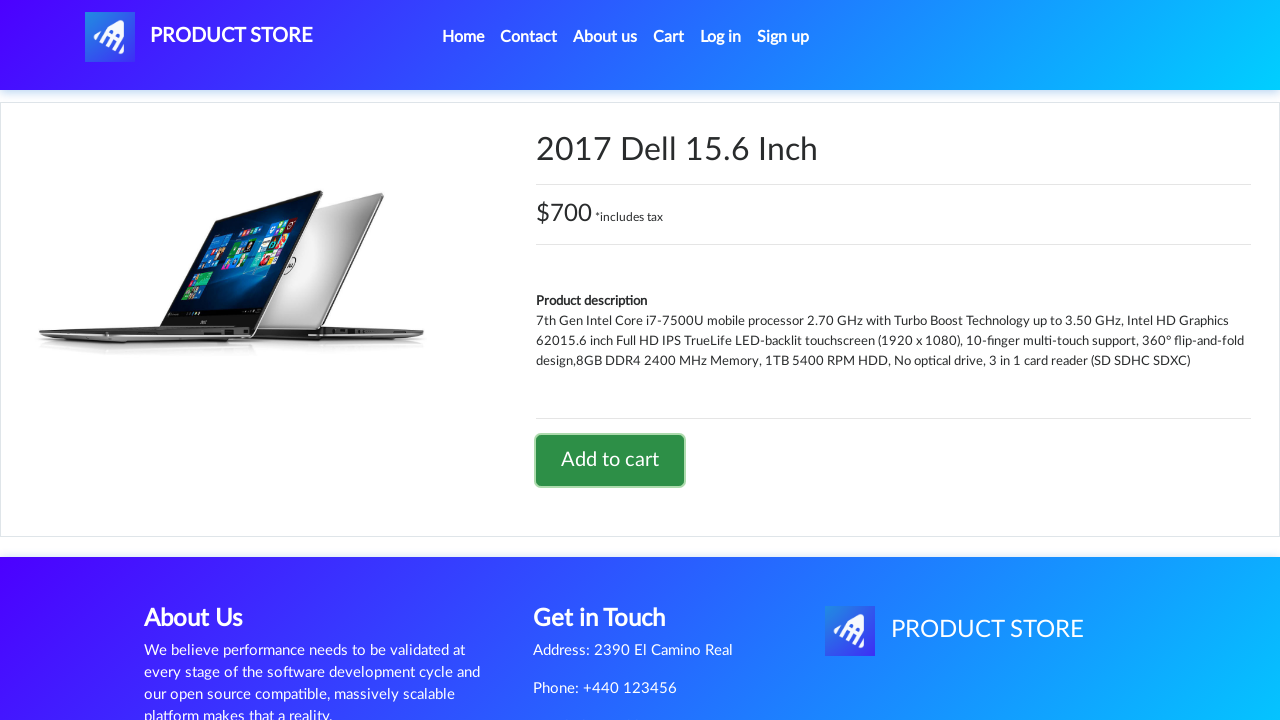

Clicked 'Home' link to return to home page at (463, 37) on internal:role=link[name="Home"i]
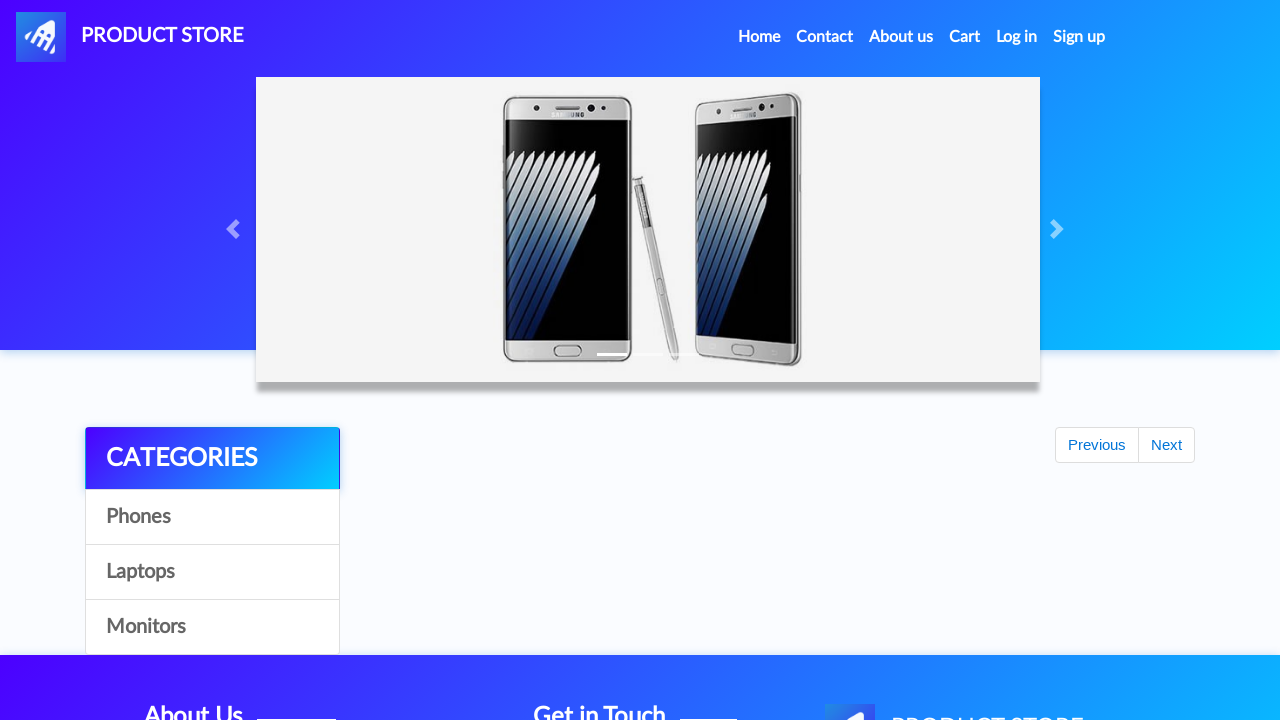

Clicked on category 'Monitors' at (212, 627) on a.list-group-item >> internal:has-text="Monitors"i
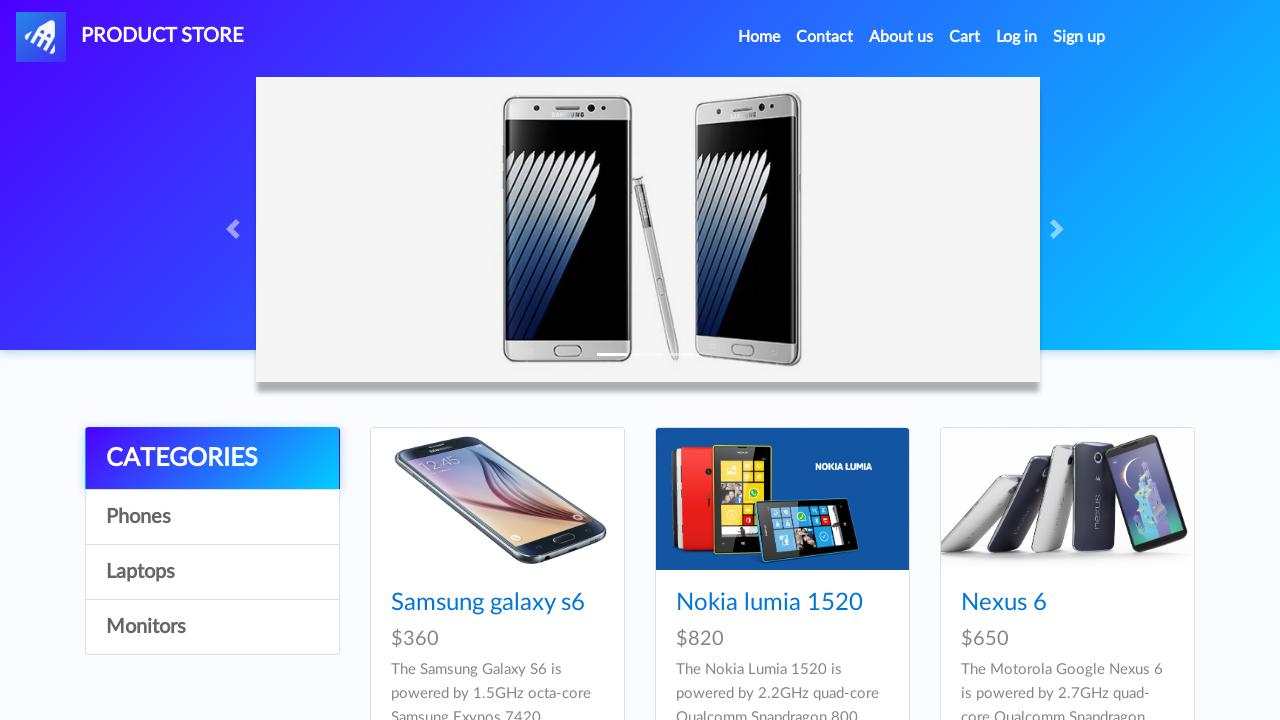

Clicked on item 'Apple monitor 24' at (484, 603) on a >> internal:has-text="Apple monitor 24"i
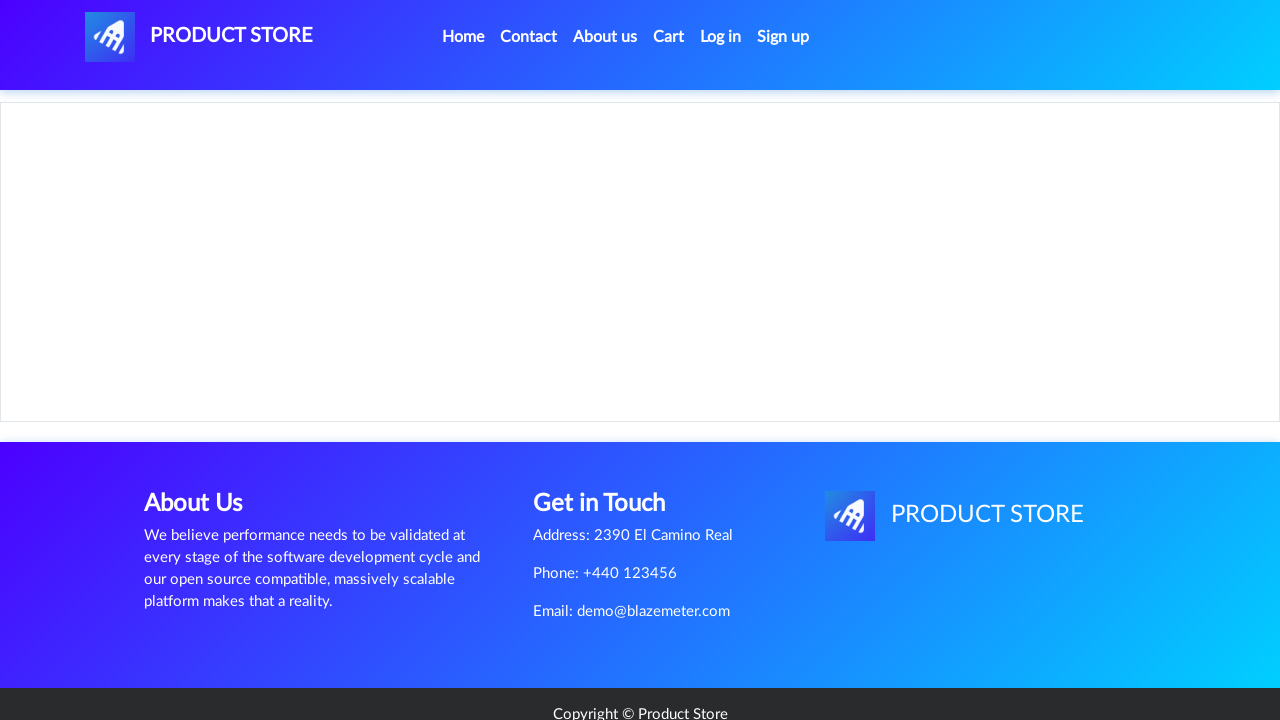

Clicked 'Add to cart' button for 'Apple monitor 24' at (610, 460) on xpath=//a[text()='Add to cart']
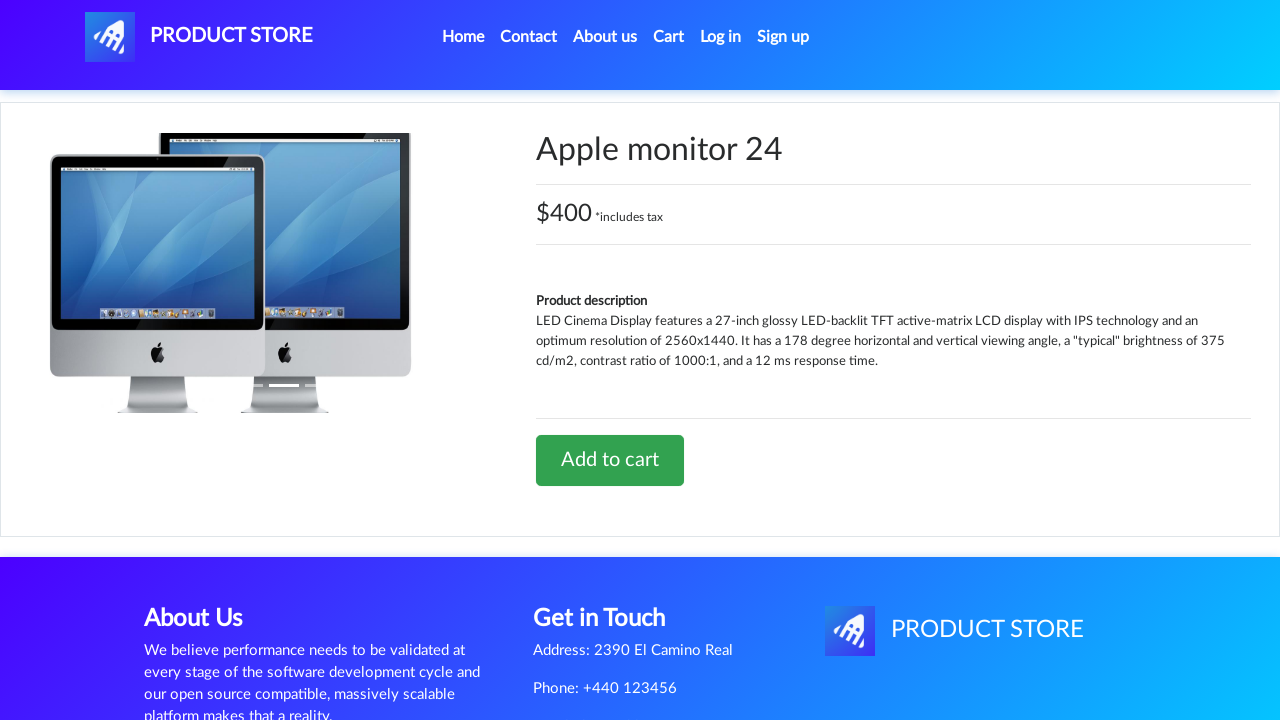

Waited for dialog confirmation to complete
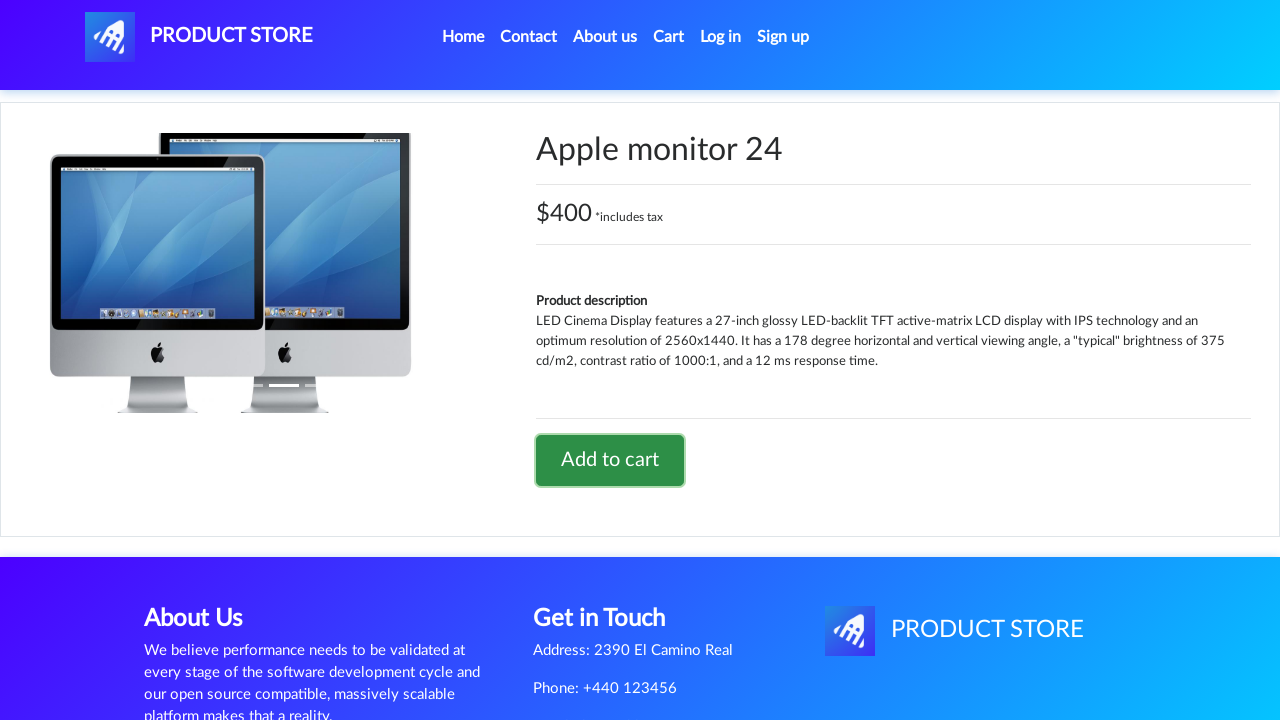

Clicked 'Home' link to return to home page at (463, 37) on internal:role=link[name="Home"i]
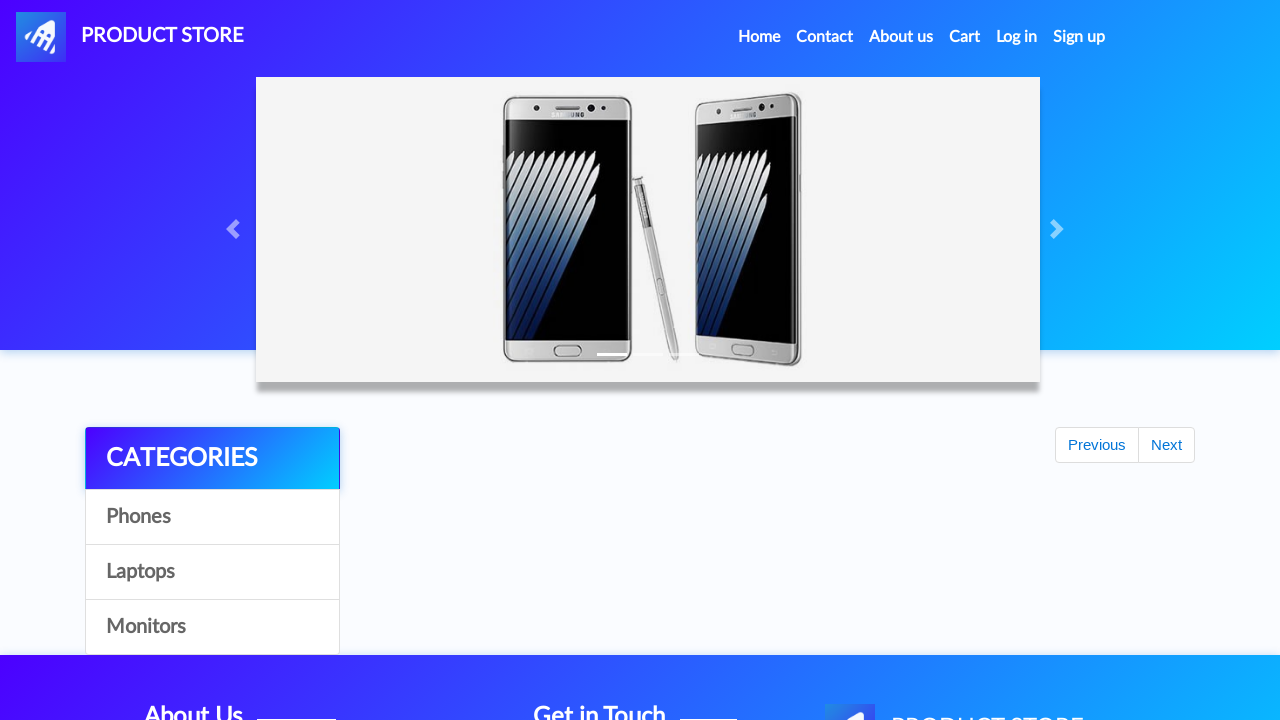

Clicked on category 'Monitors' at (212, 627) on a.list-group-item >> internal:has-text="Monitors"i
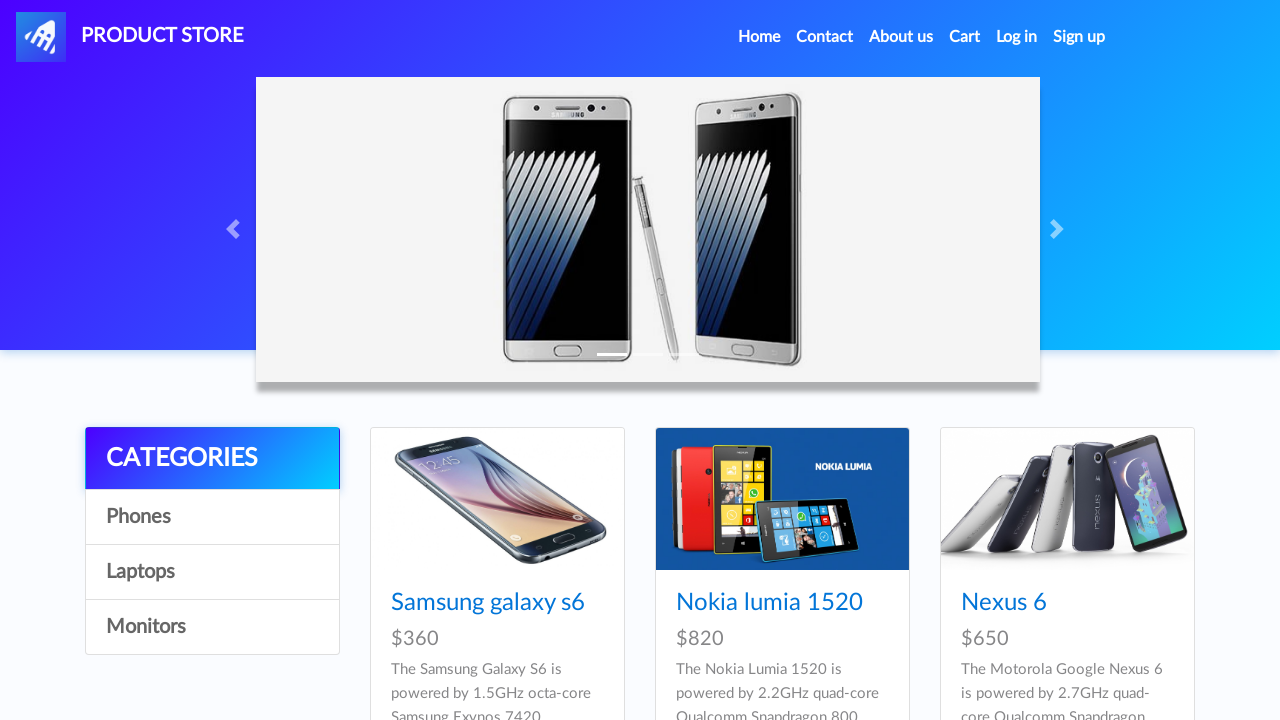

Clicked on item 'ASUS Full HD' at (749, 483) on a >> internal:has-text="ASUS Full HD"i
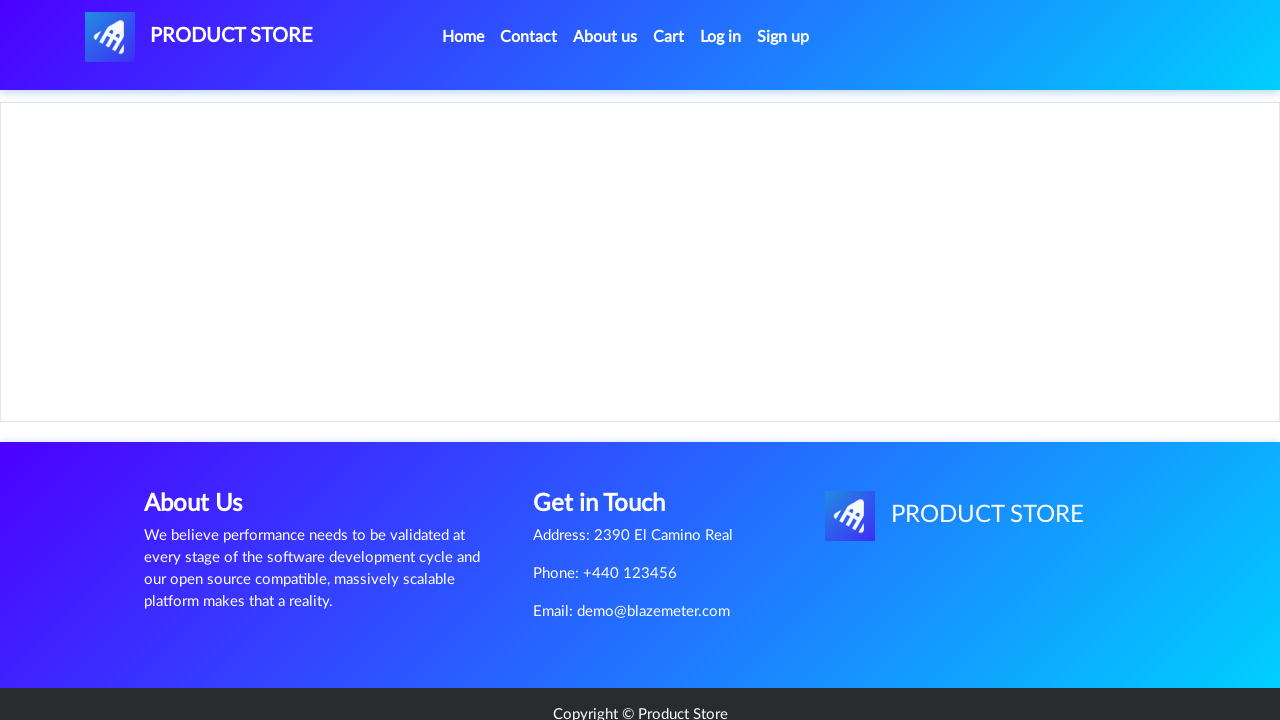

Clicked 'Add to cart' button for 'ASUS Full HD' at (610, 420) on xpath=//a[text()='Add to cart']
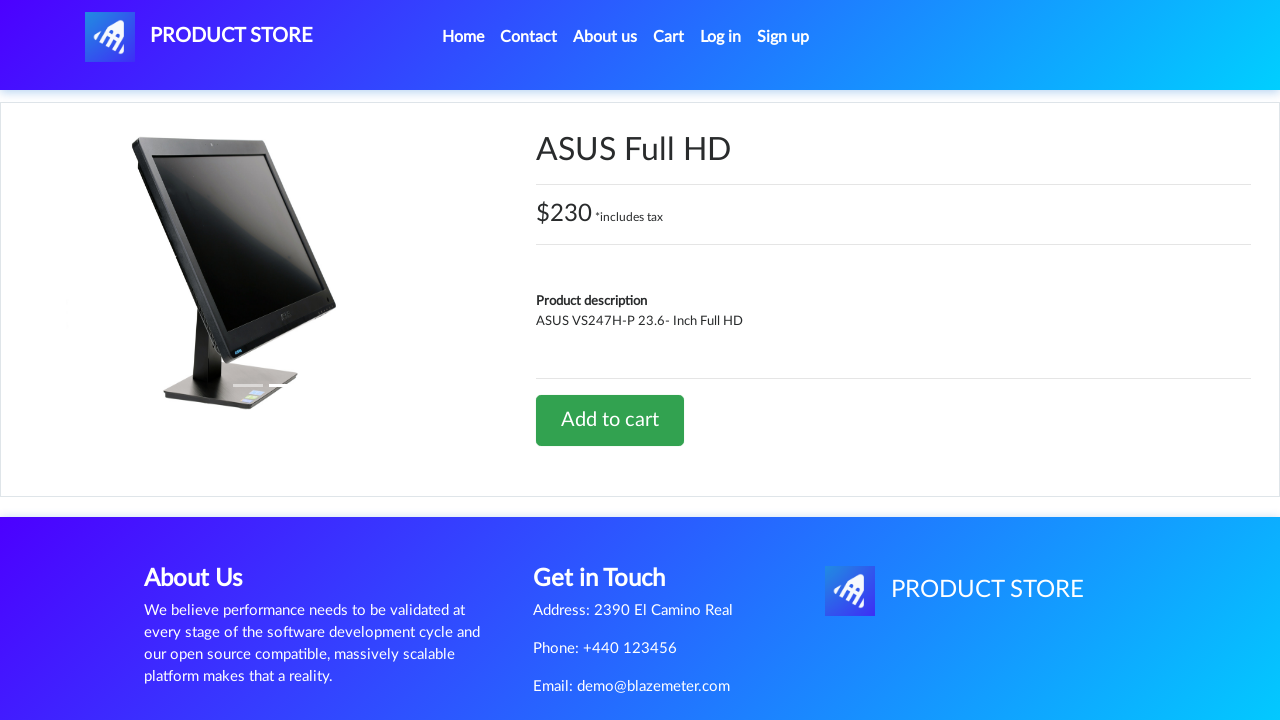

Waited for dialog confirmation to complete
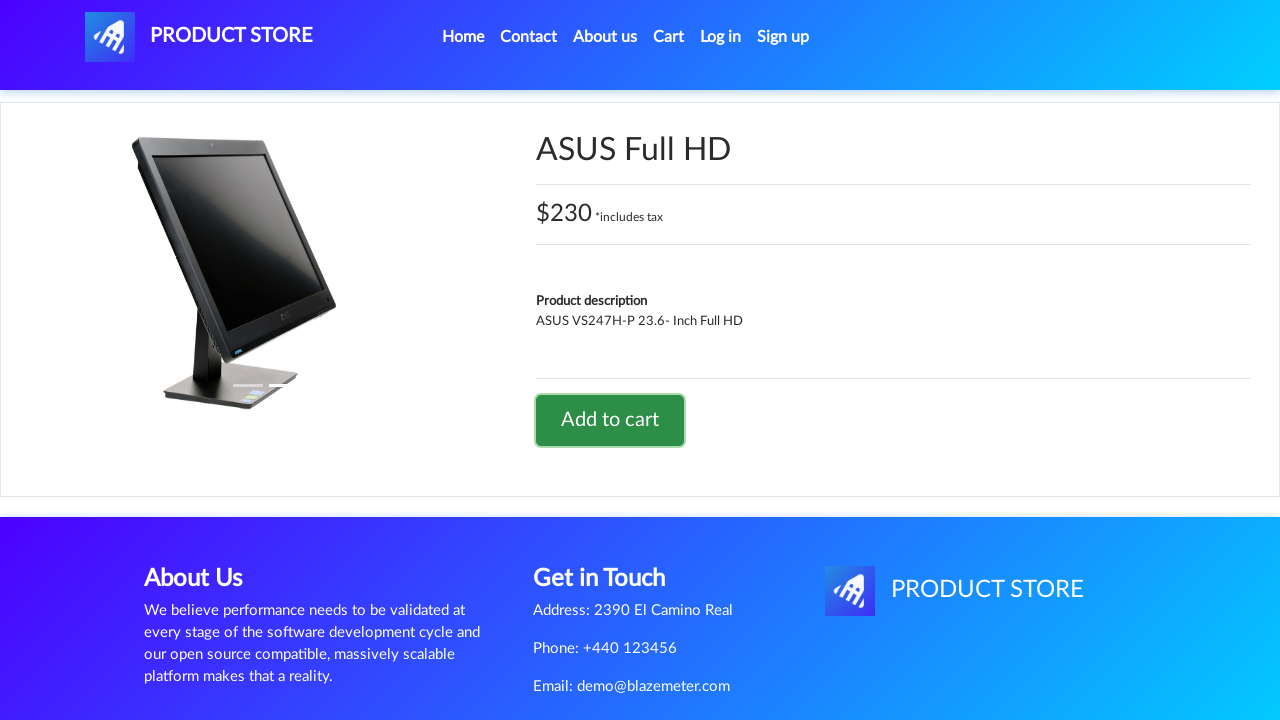

Clicked 'Home' link to return to home page at (463, 37) on internal:role=link[name="Home"i]
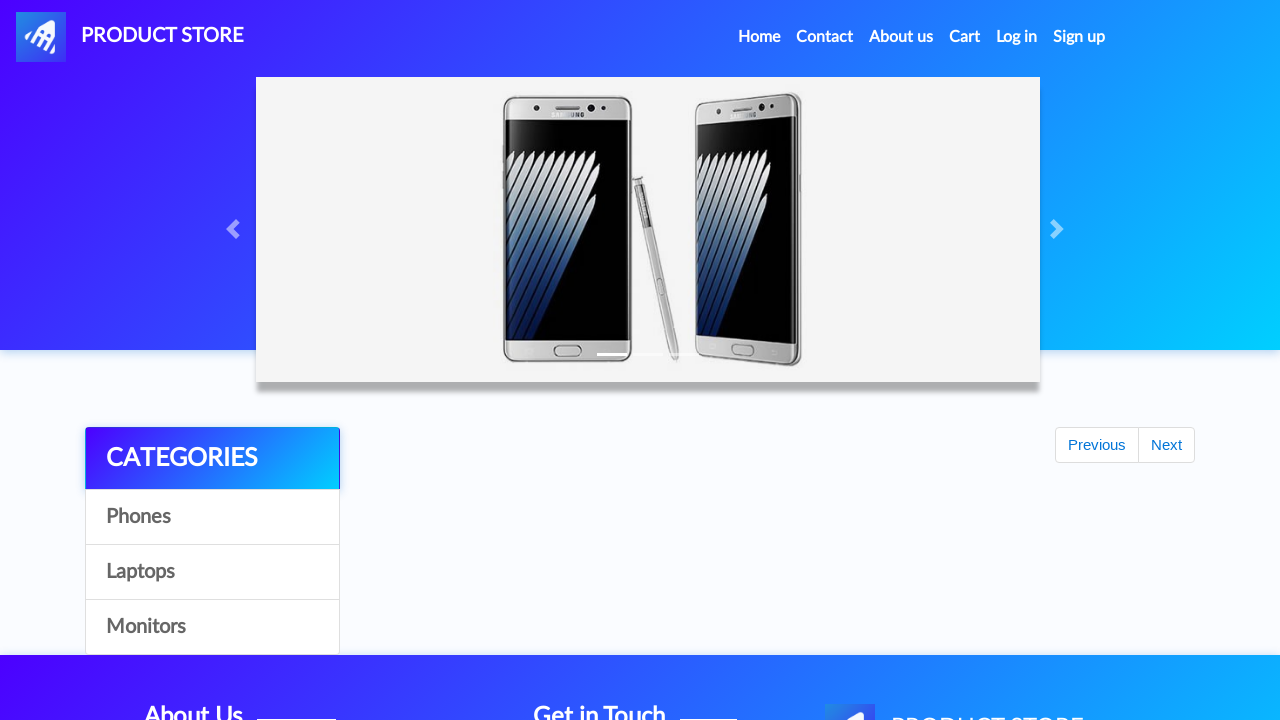

Clicked 'Cart' link to navigate to cart page at (965, 37) on internal:role=link[name="Cart"i]
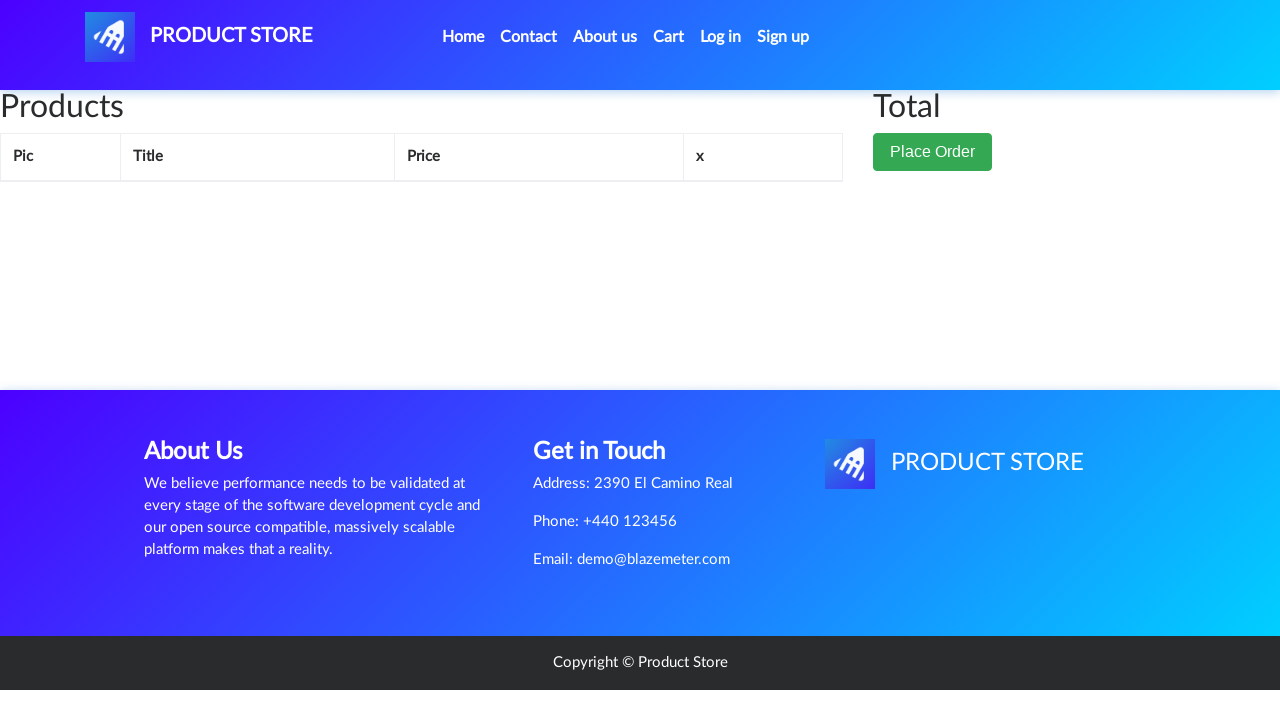

Waited for cart page to fully load
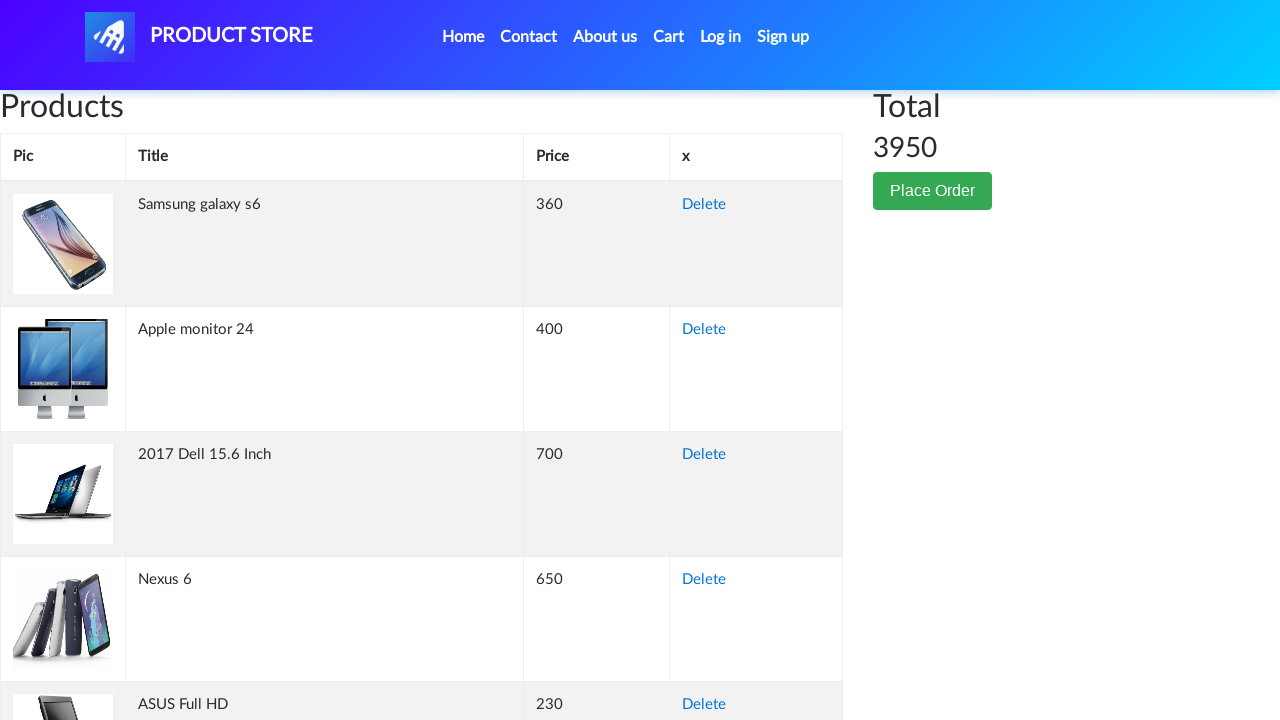

Located all product rows in cart
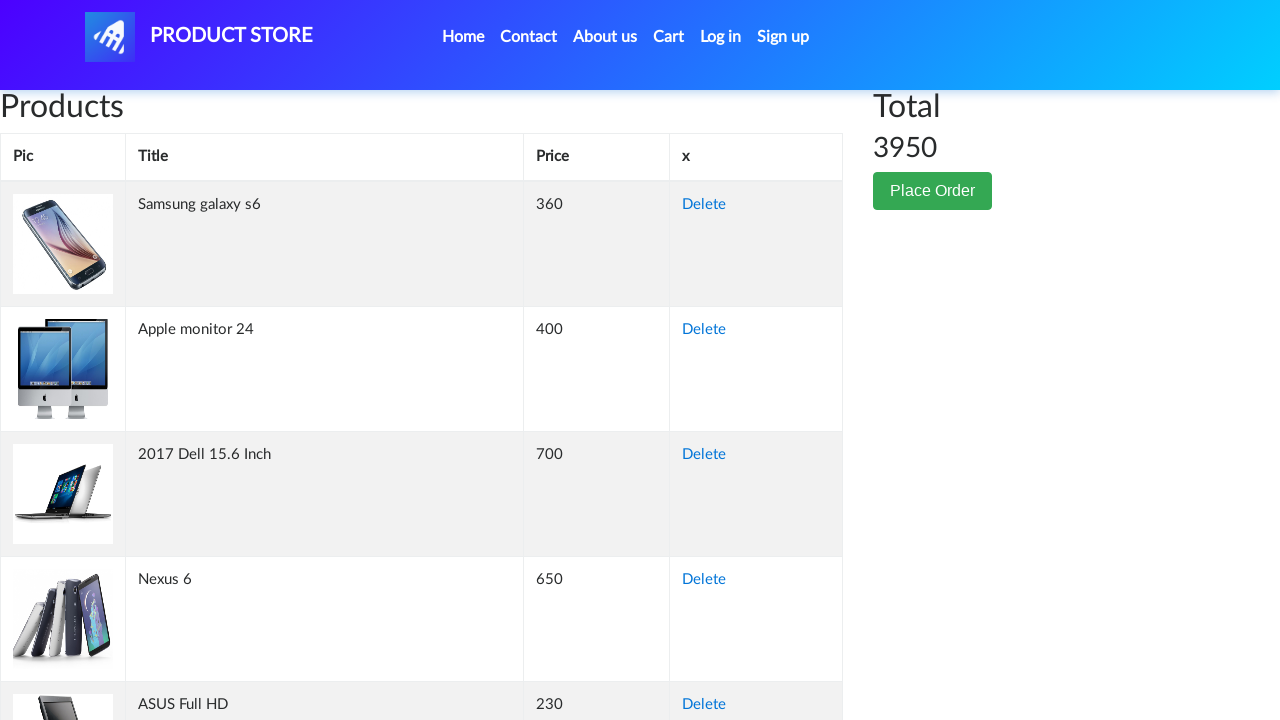

Found and clicked delete button for 'Sony vaio i5' at (704, 361) on .success >> nth=5 >> a >> internal:has-text="Delete"i
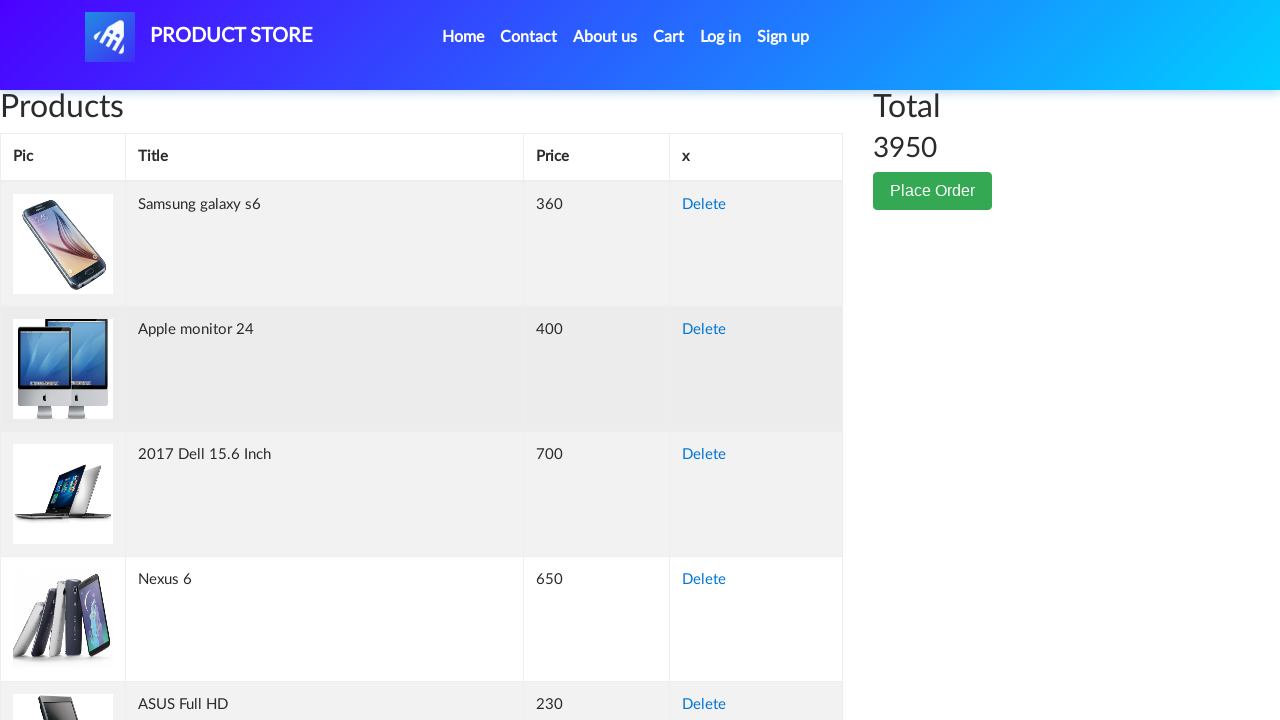

Waited for deletion operation to complete
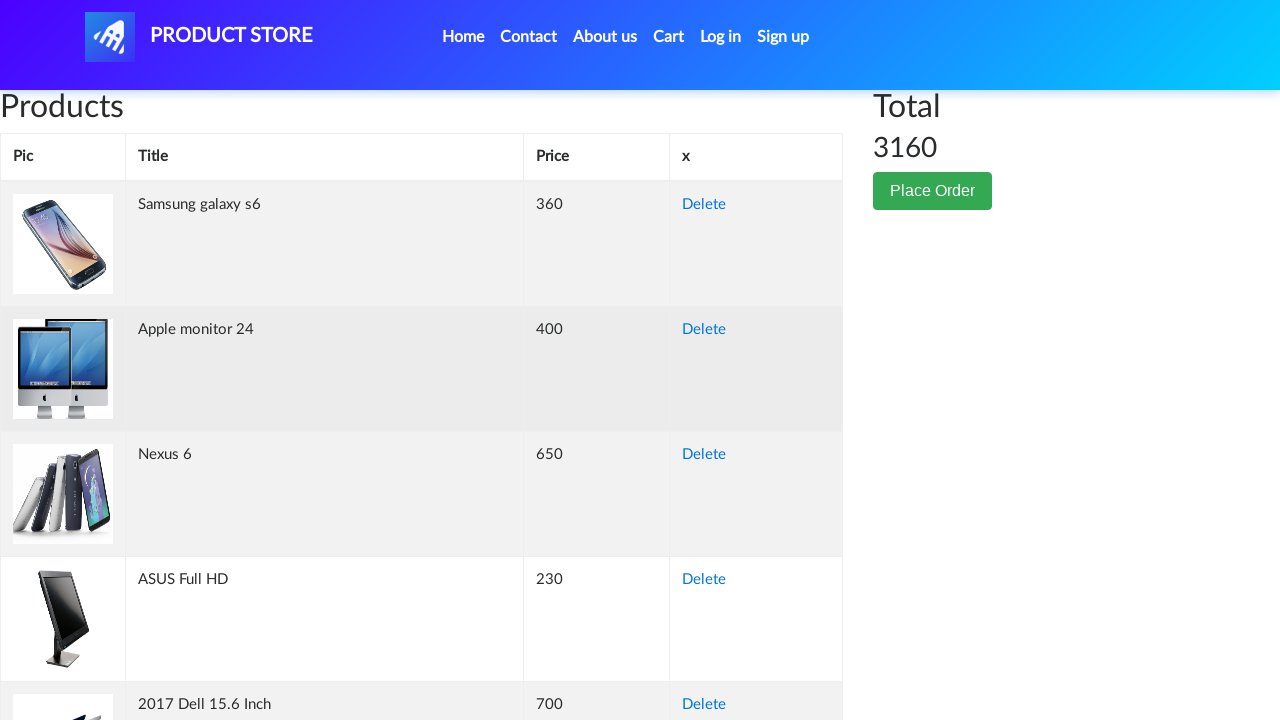

Verified 'Sony vaio i5' has been removed from cart
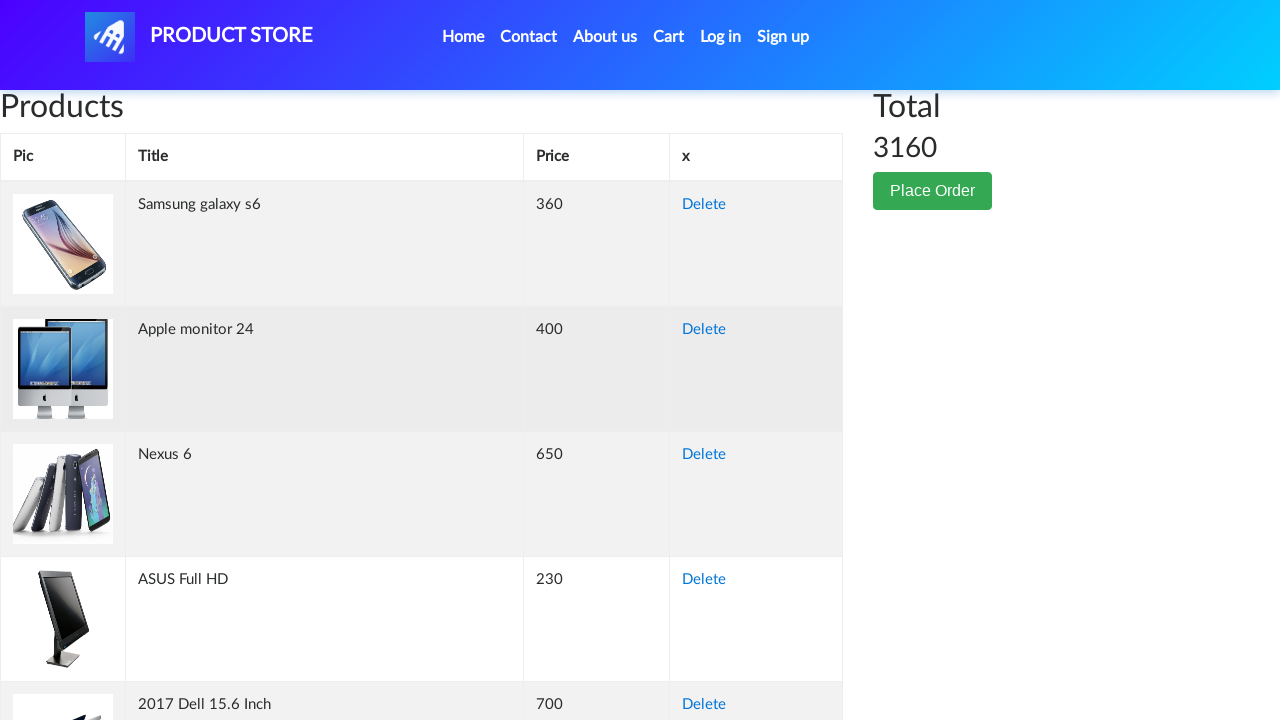

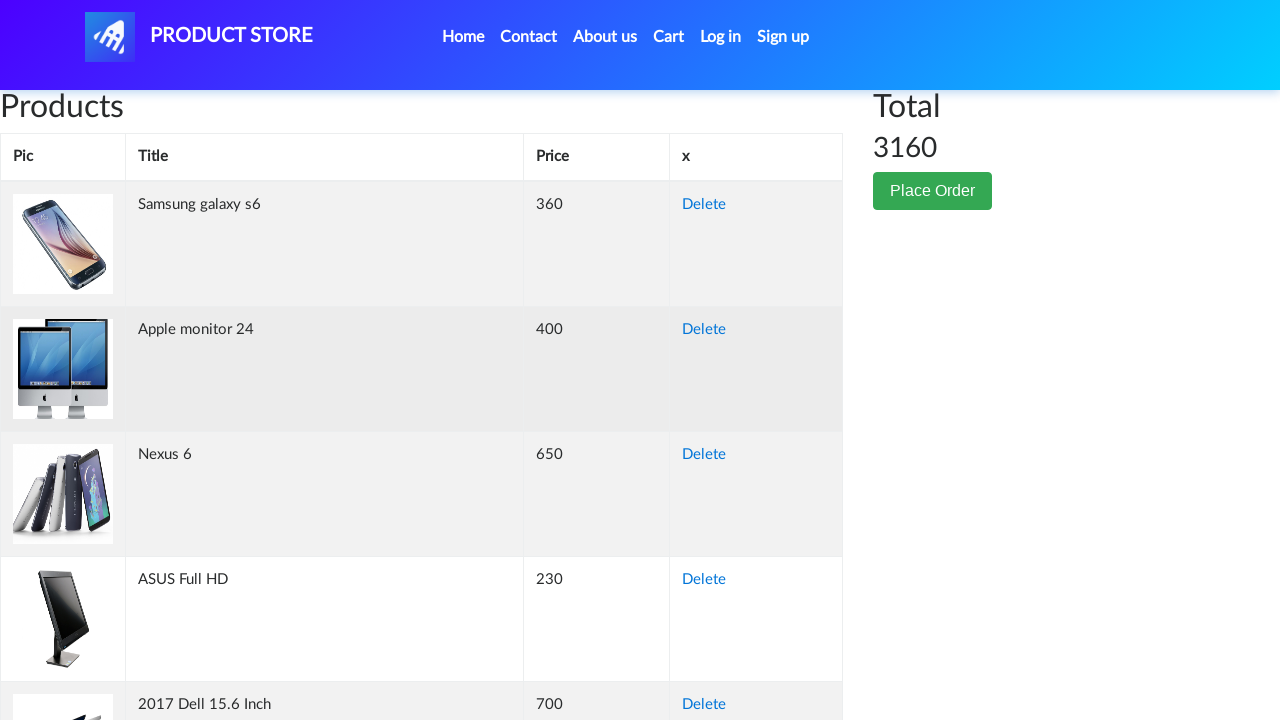